Tests jQuery UI datepicker functionality by navigating to a specific month and selecting a date

Starting URL: https://jqueryui.com/resources/demos/datepicker/other-months.html

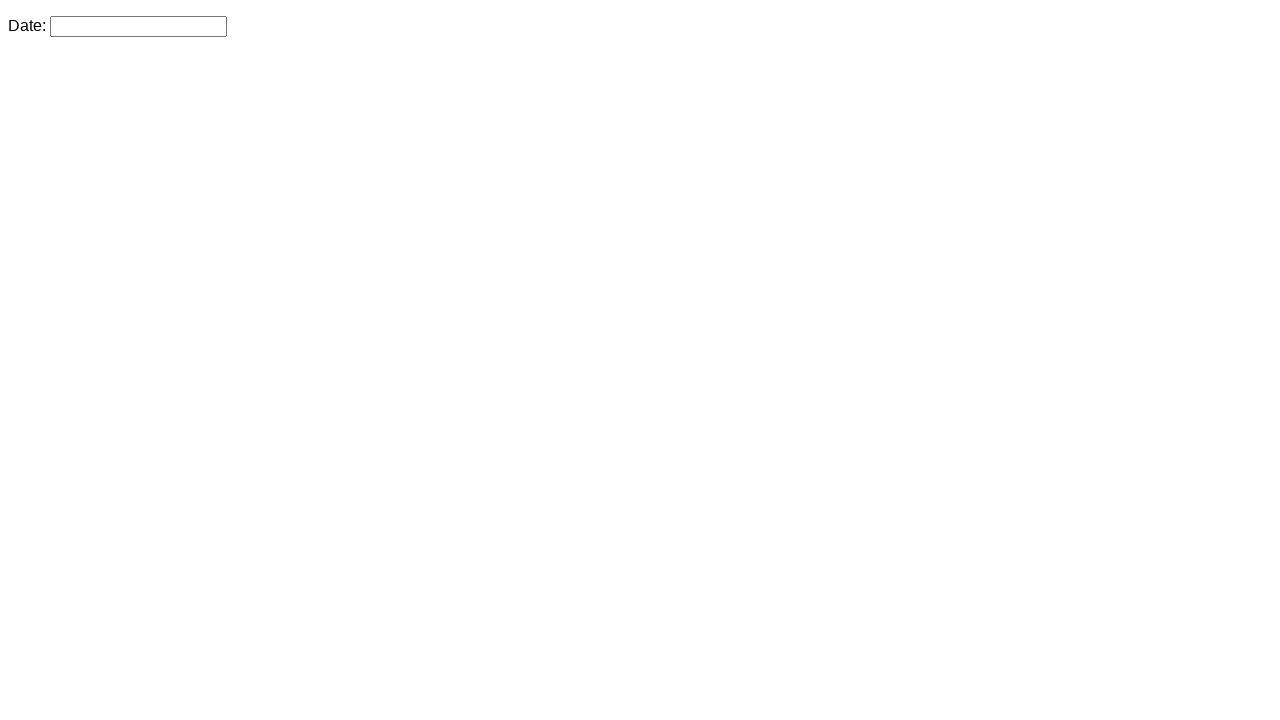

Clicked date input to open datepicker at (138, 26) on input.hasDatepicker
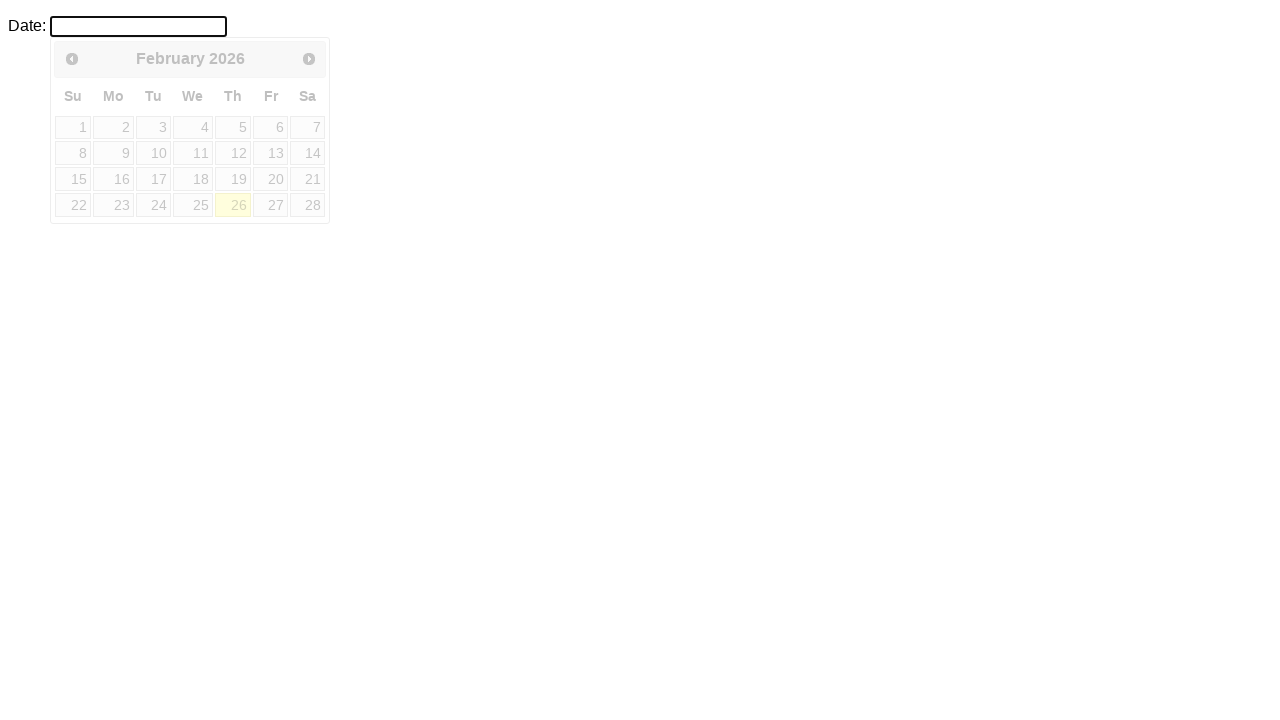

Retrieved current month/year displayed in datepicker
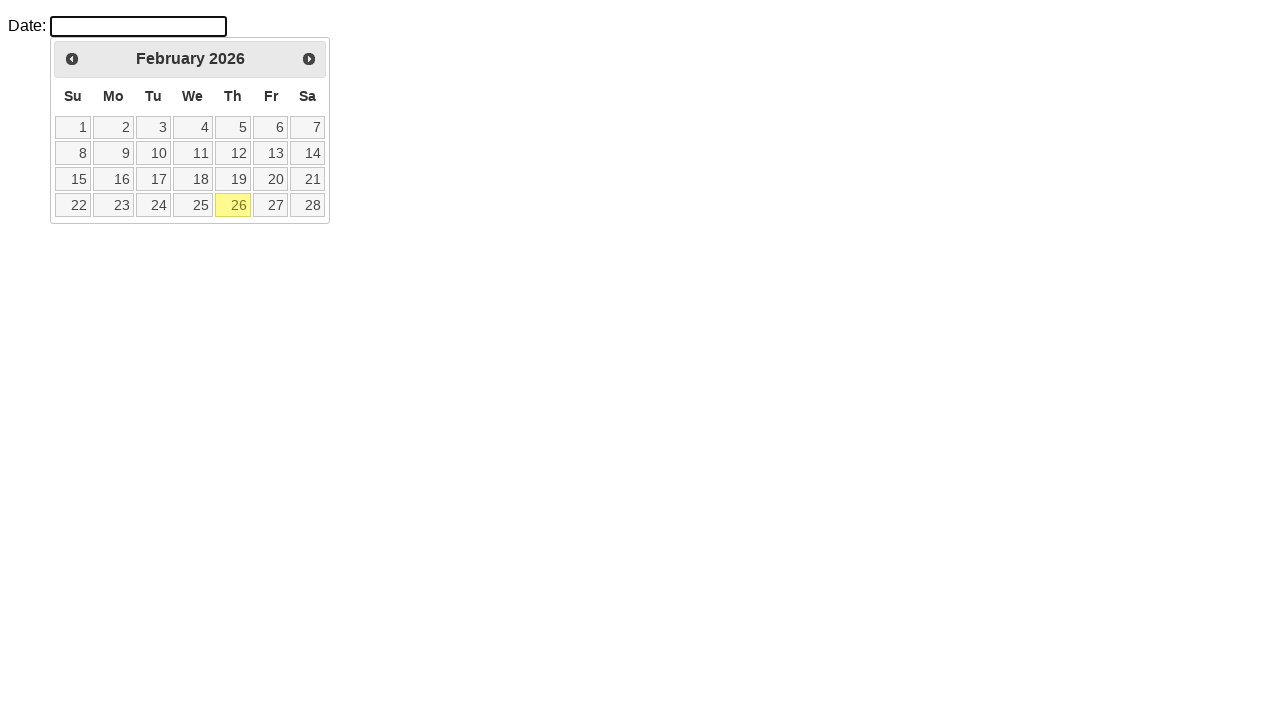

Clicked next month navigation button at (309, 59) on span.ui-icon.ui-icon-circle-triangle-e
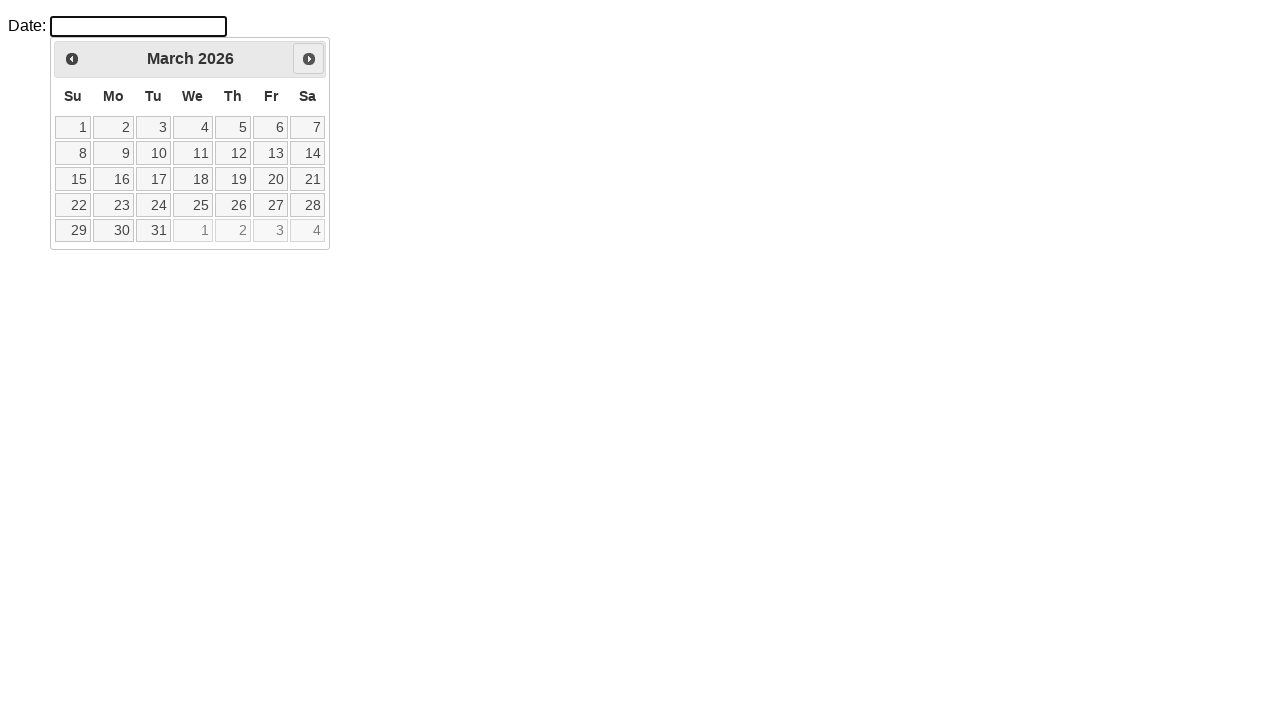

Waited 500ms for calendar animation
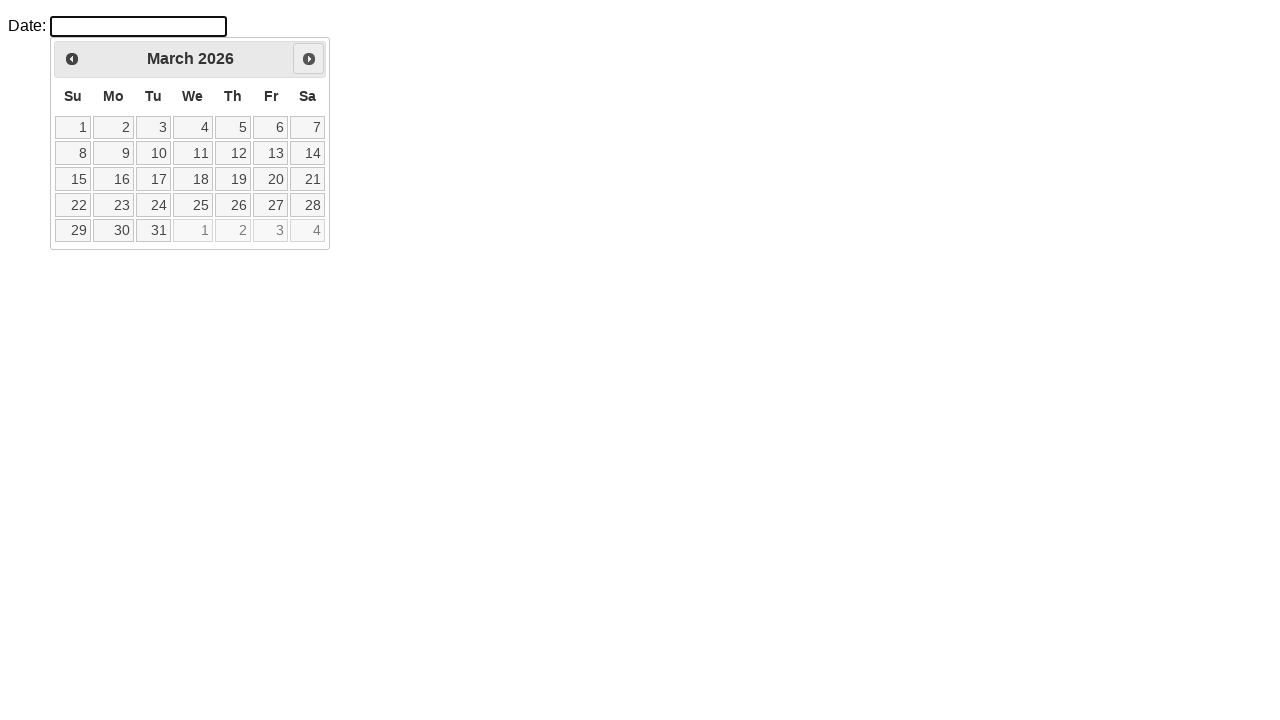

Retrieved updated month/year: March 2026
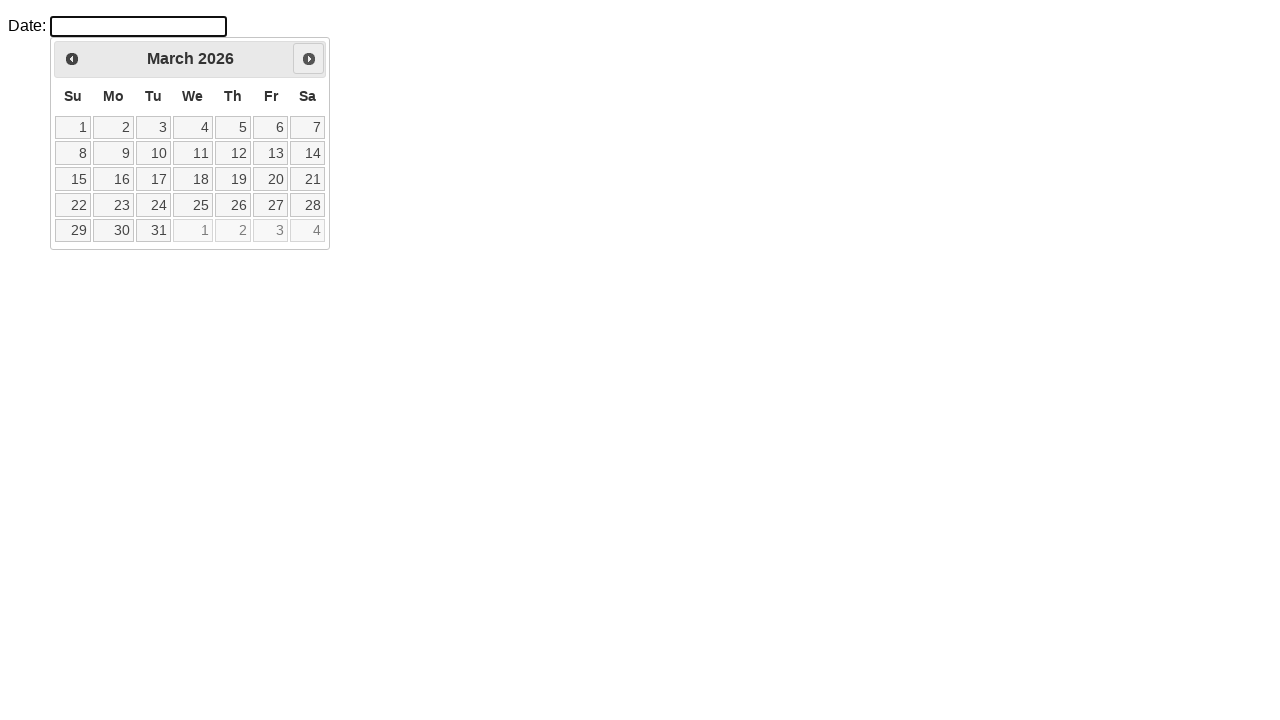

Clicked next month navigation button at (309, 59) on span.ui-icon.ui-icon-circle-triangle-e
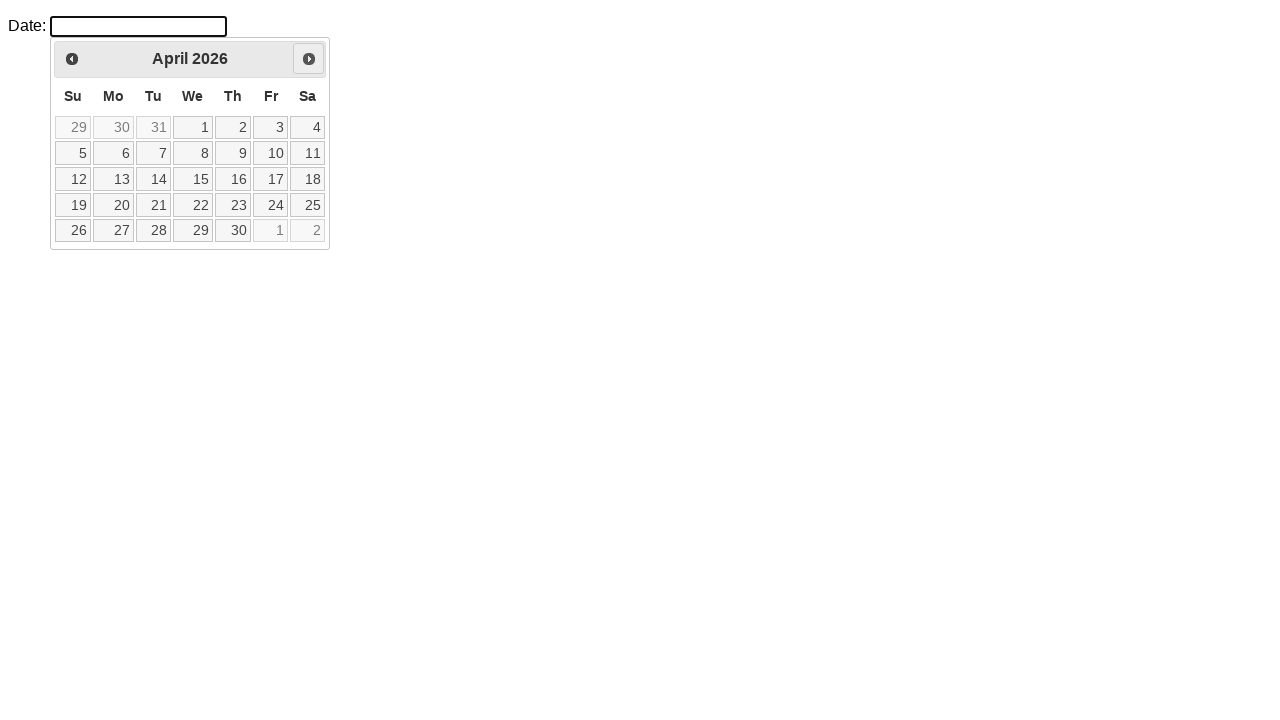

Waited 500ms for calendar animation
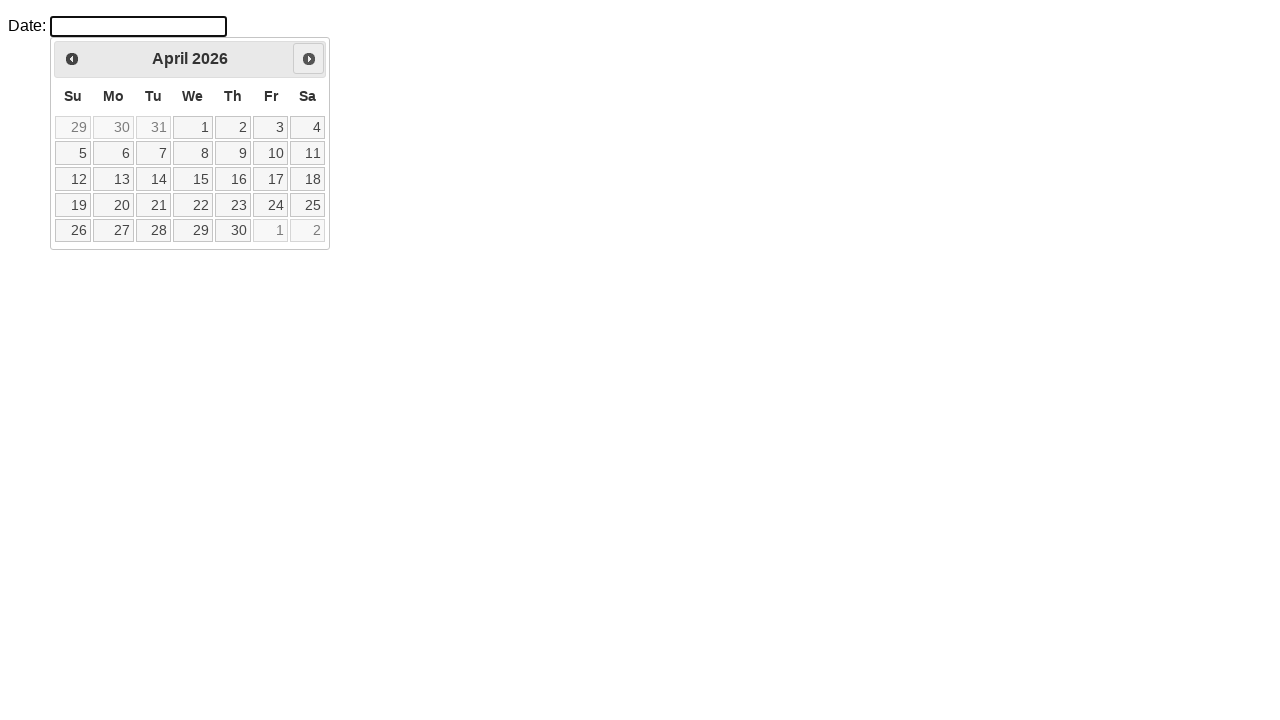

Retrieved updated month/year: April 2026
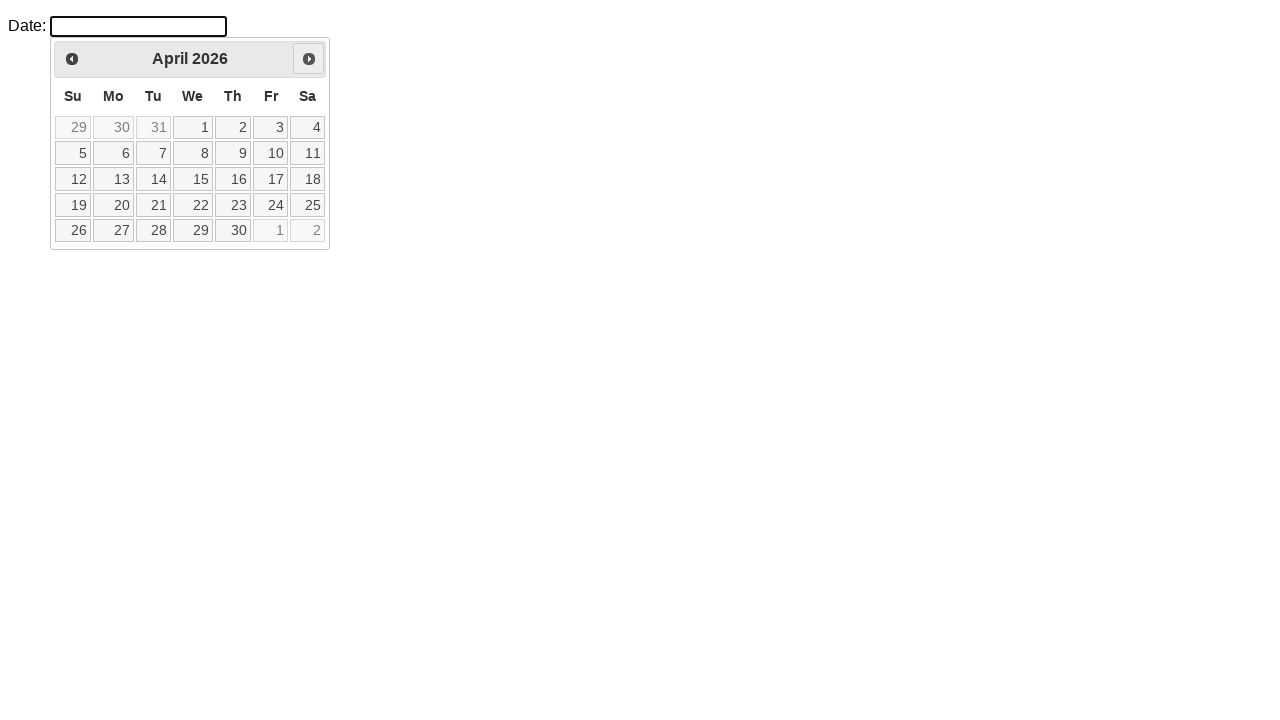

Clicked next month navigation button at (309, 59) on span.ui-icon.ui-icon-circle-triangle-e
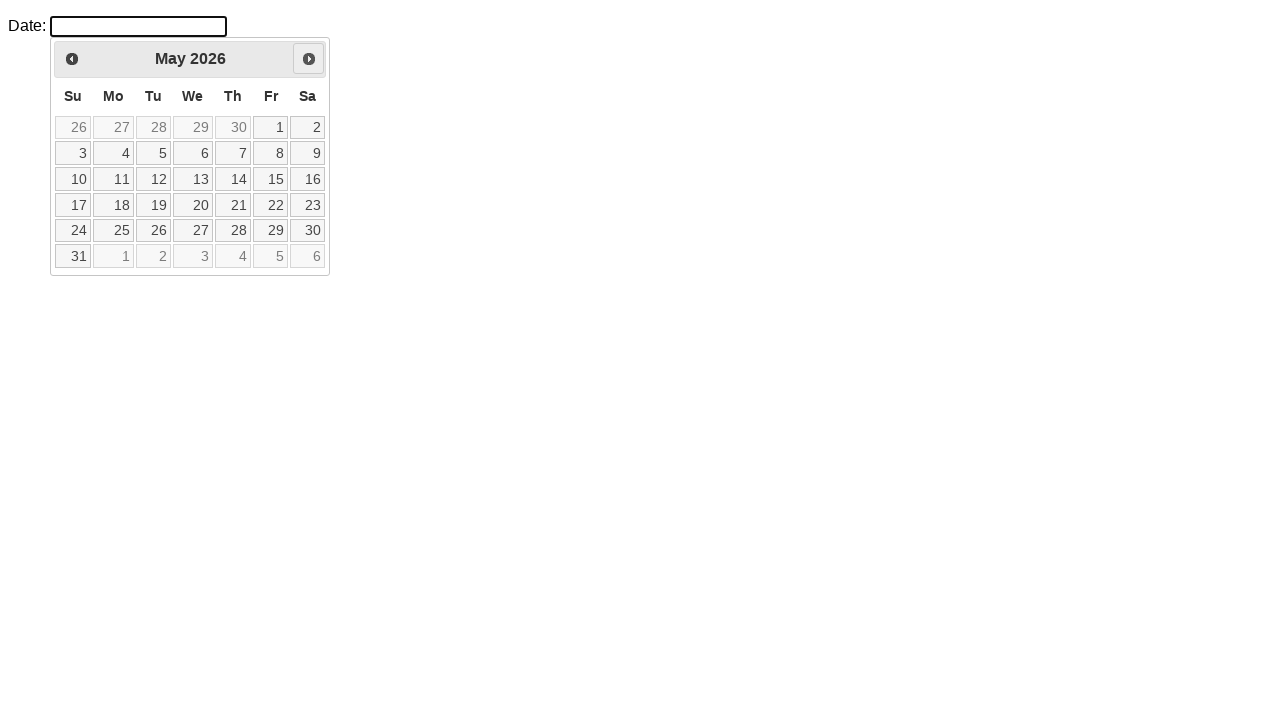

Waited 500ms for calendar animation
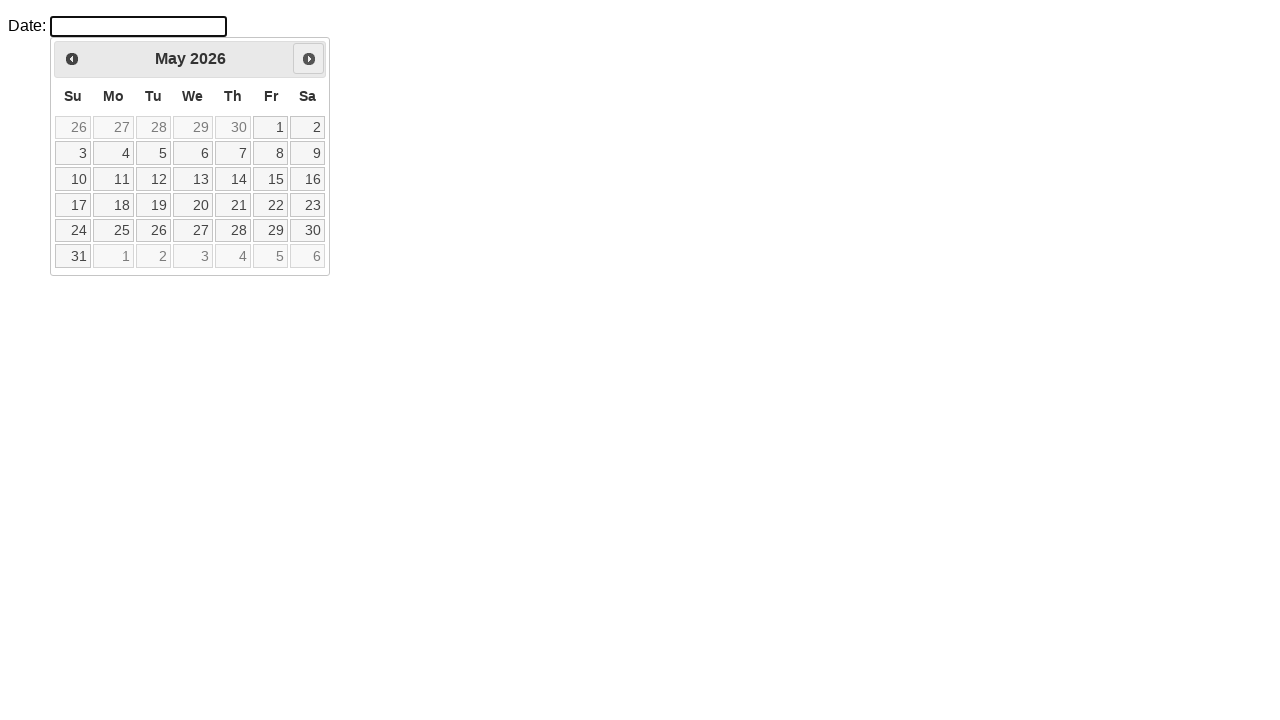

Retrieved updated month/year: May 2026
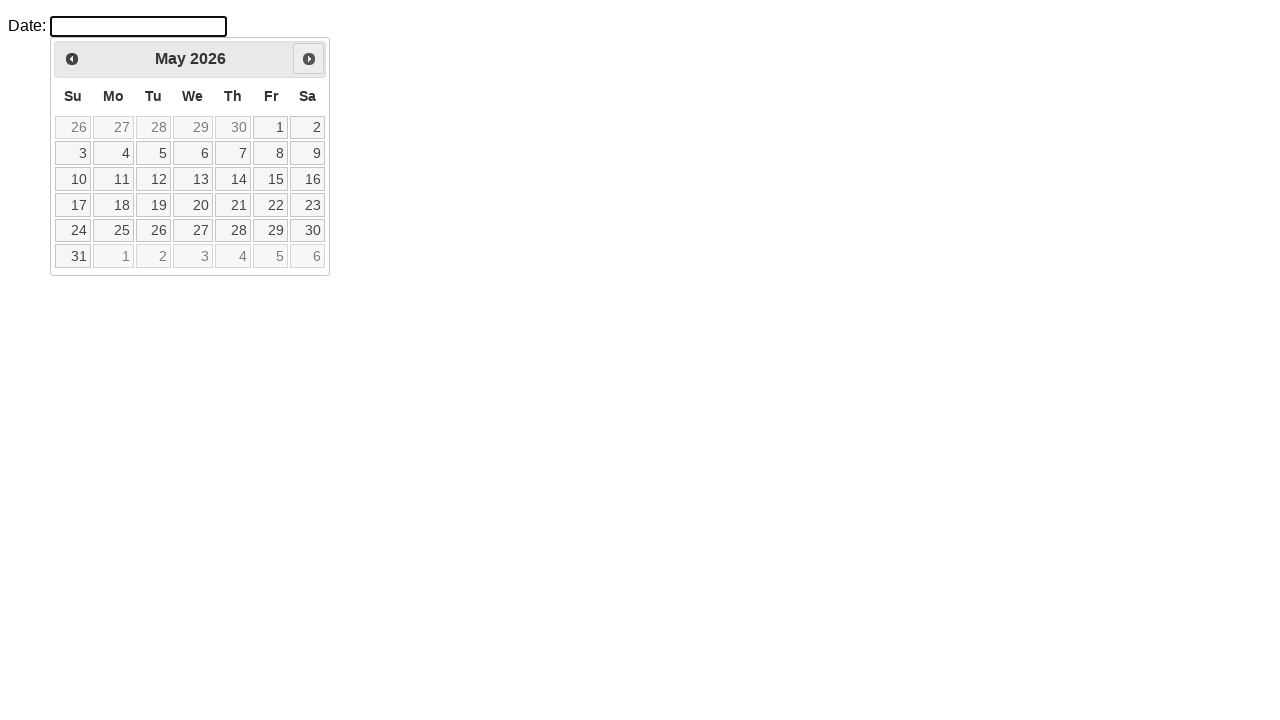

Clicked next month navigation button at (309, 59) on span.ui-icon.ui-icon-circle-triangle-e
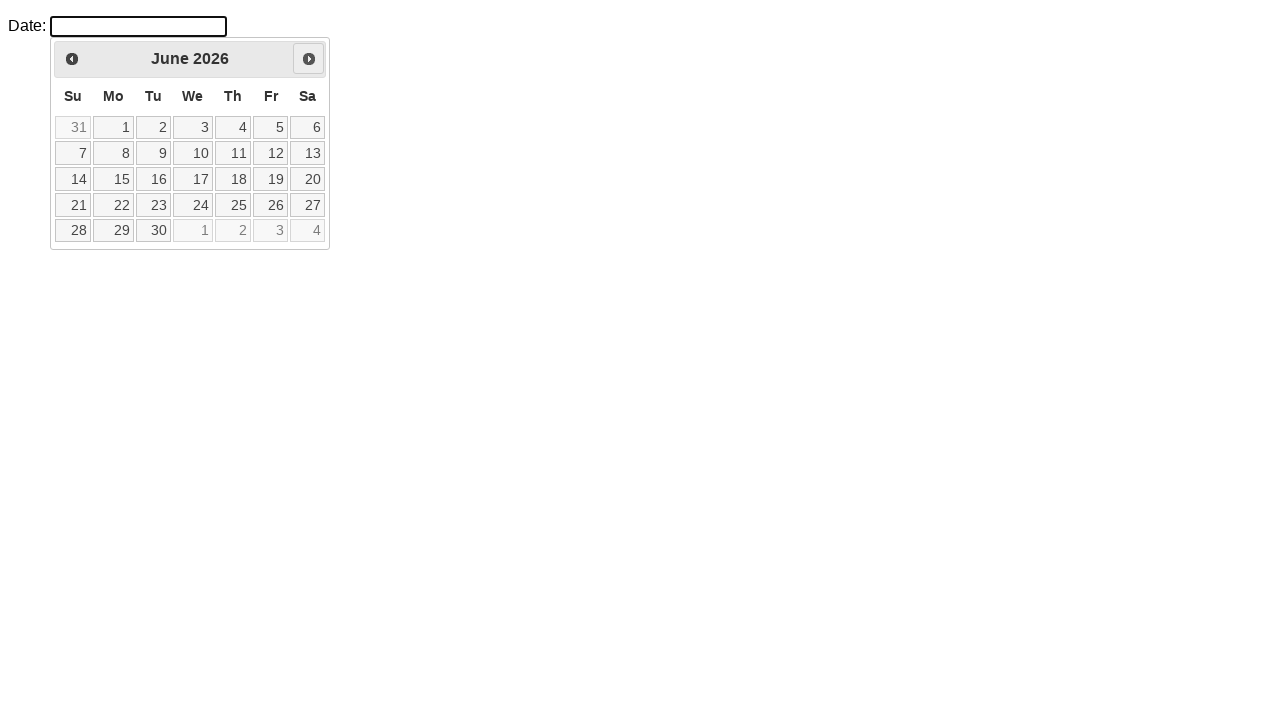

Waited 500ms for calendar animation
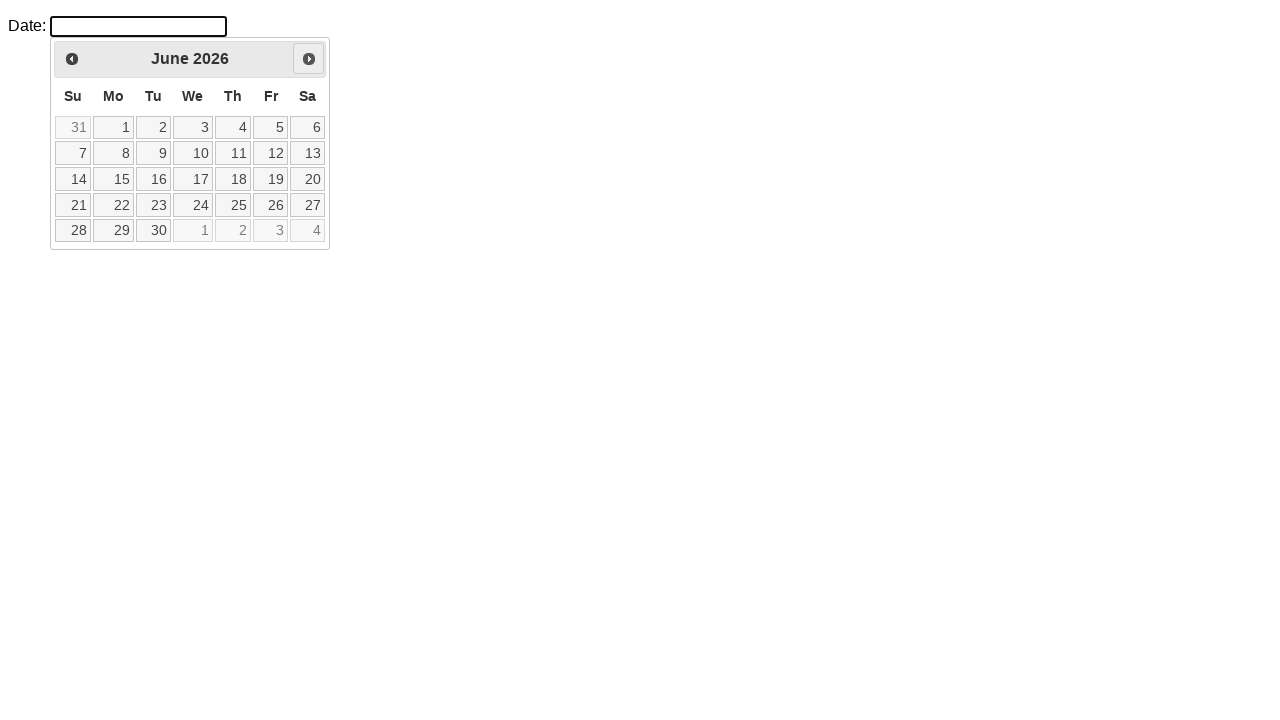

Retrieved updated month/year: June 2026
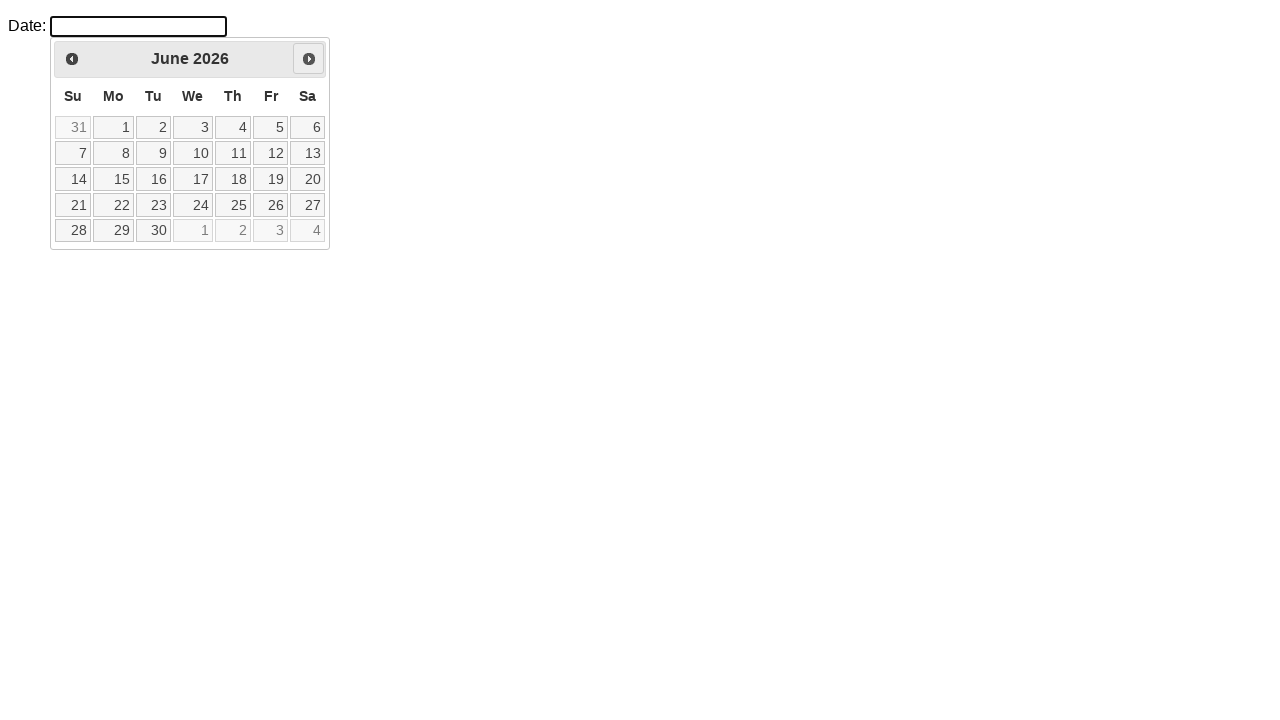

Clicked next month navigation button at (309, 59) on span.ui-icon.ui-icon-circle-triangle-e
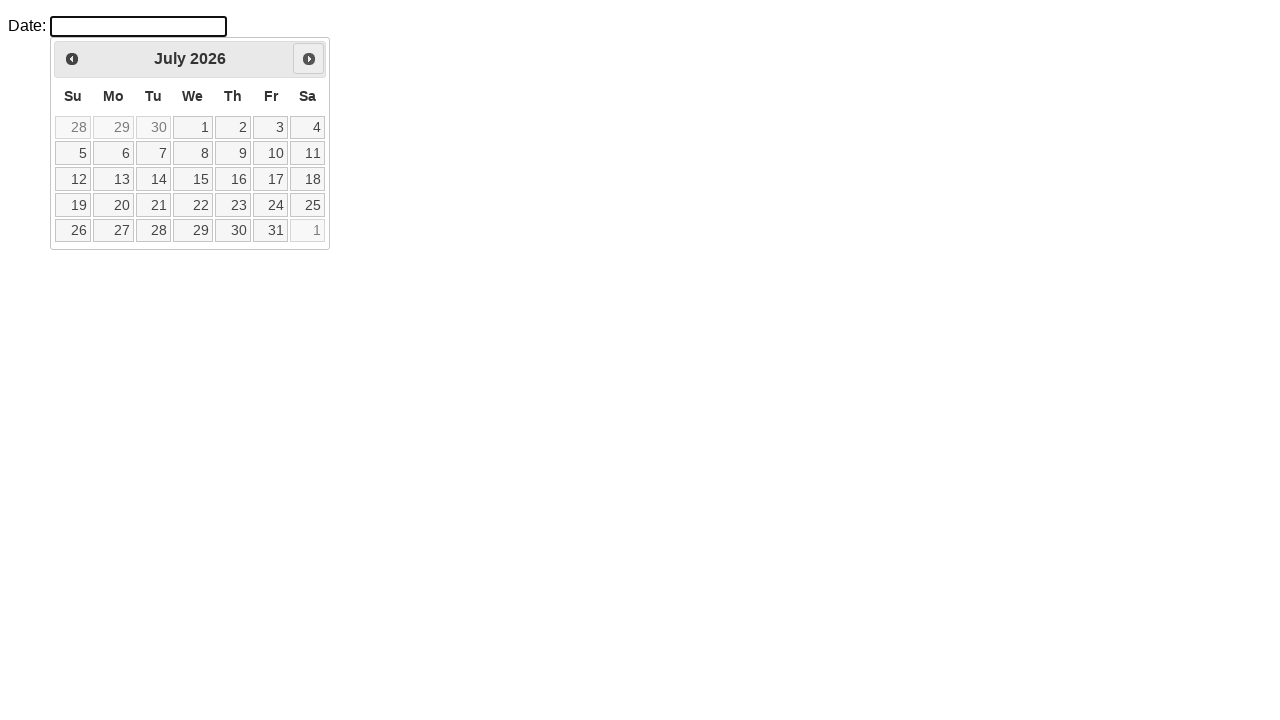

Waited 500ms for calendar animation
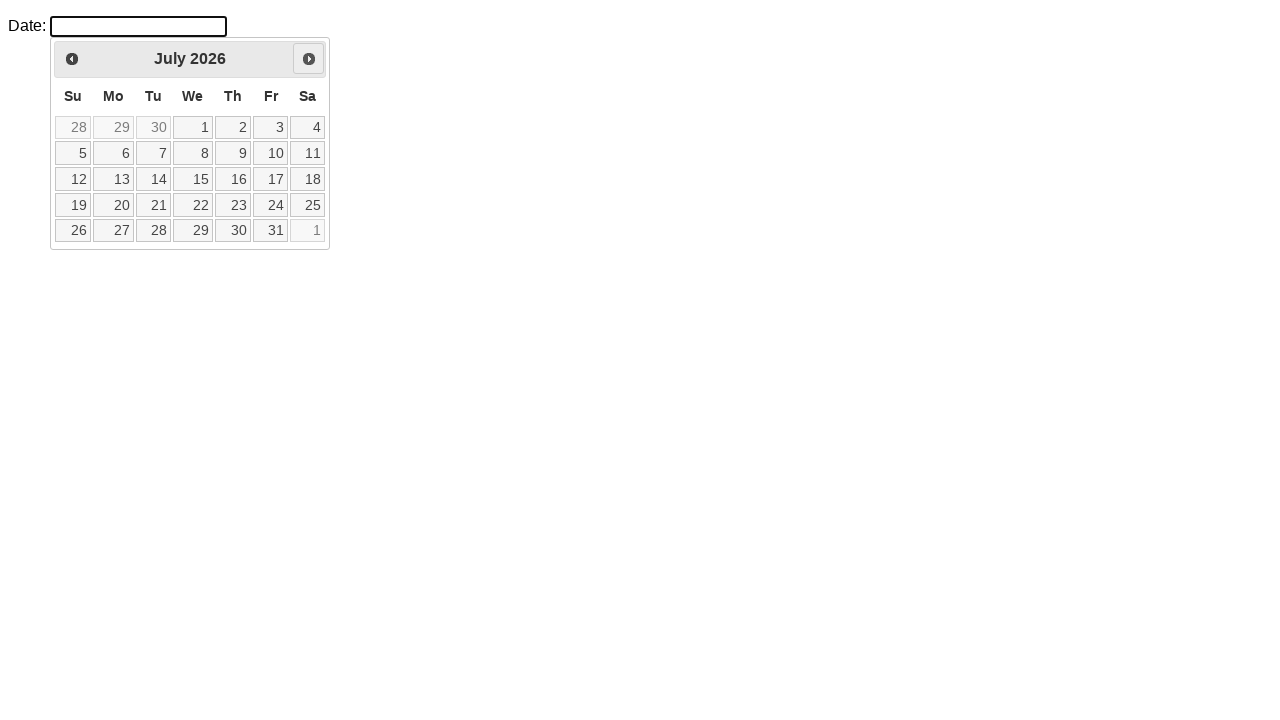

Retrieved updated month/year: July 2026
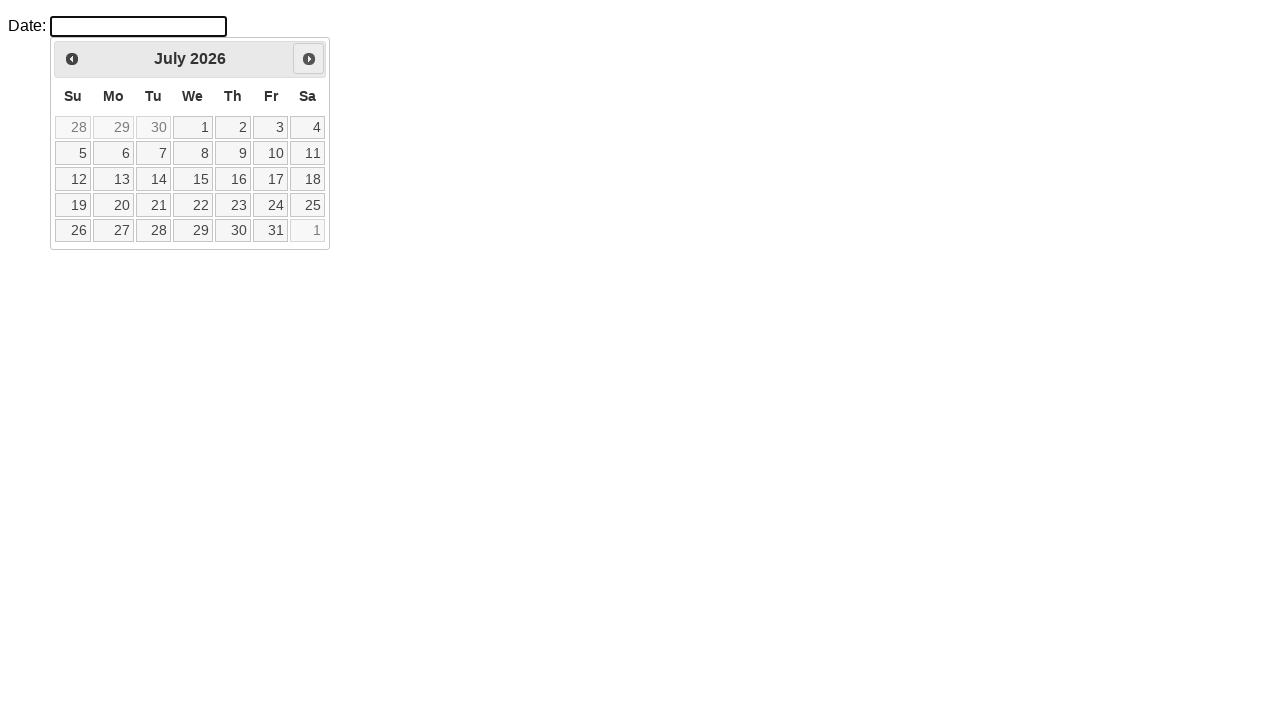

Clicked next month navigation button at (309, 59) on span.ui-icon.ui-icon-circle-triangle-e
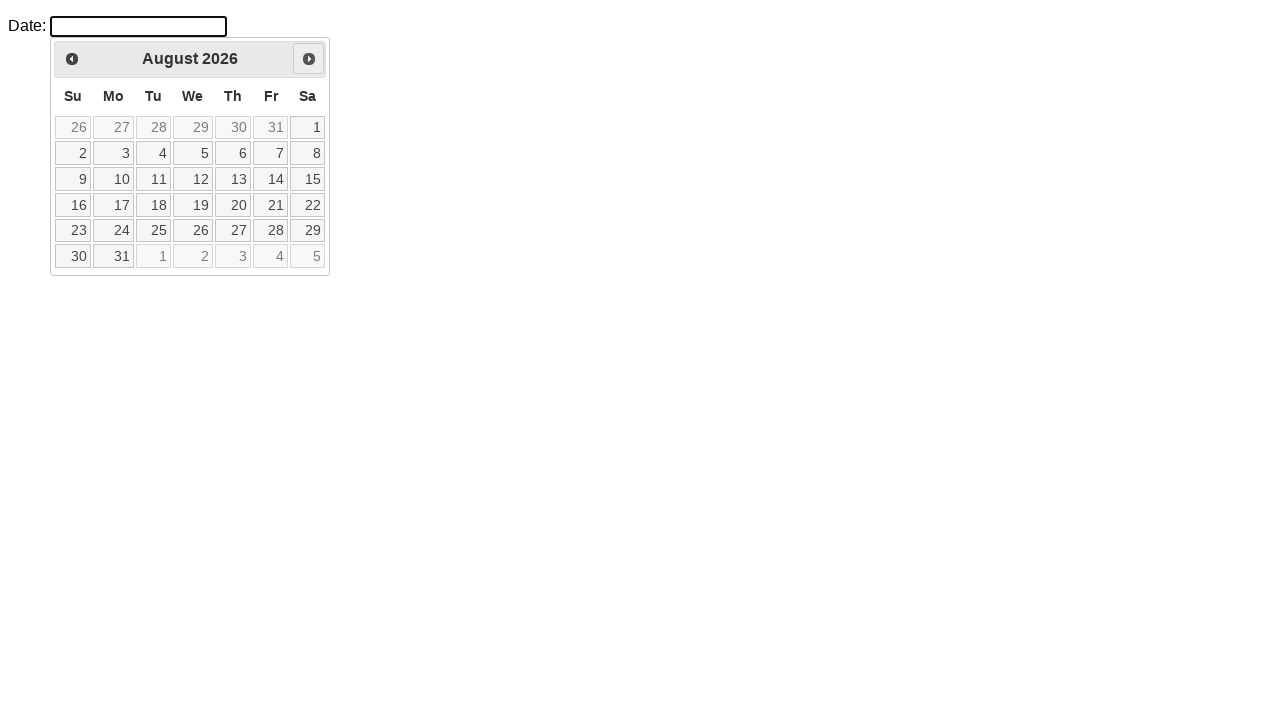

Waited 500ms for calendar animation
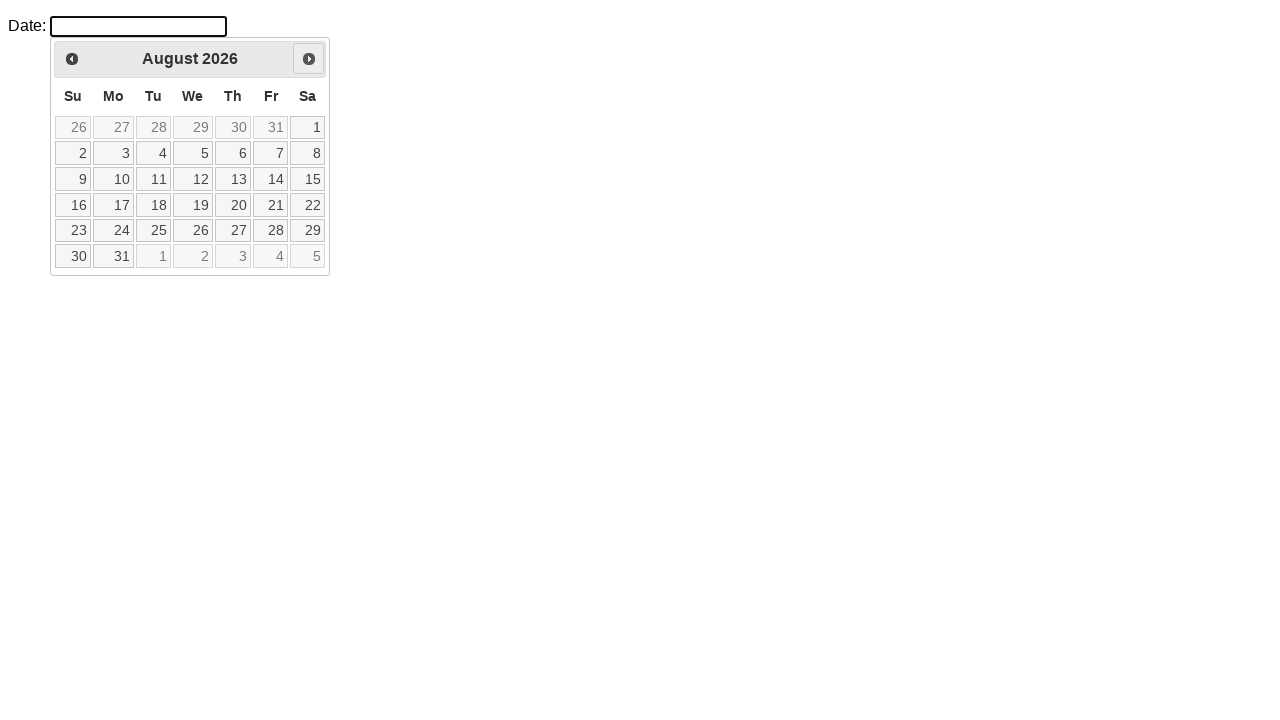

Retrieved updated month/year: August 2026
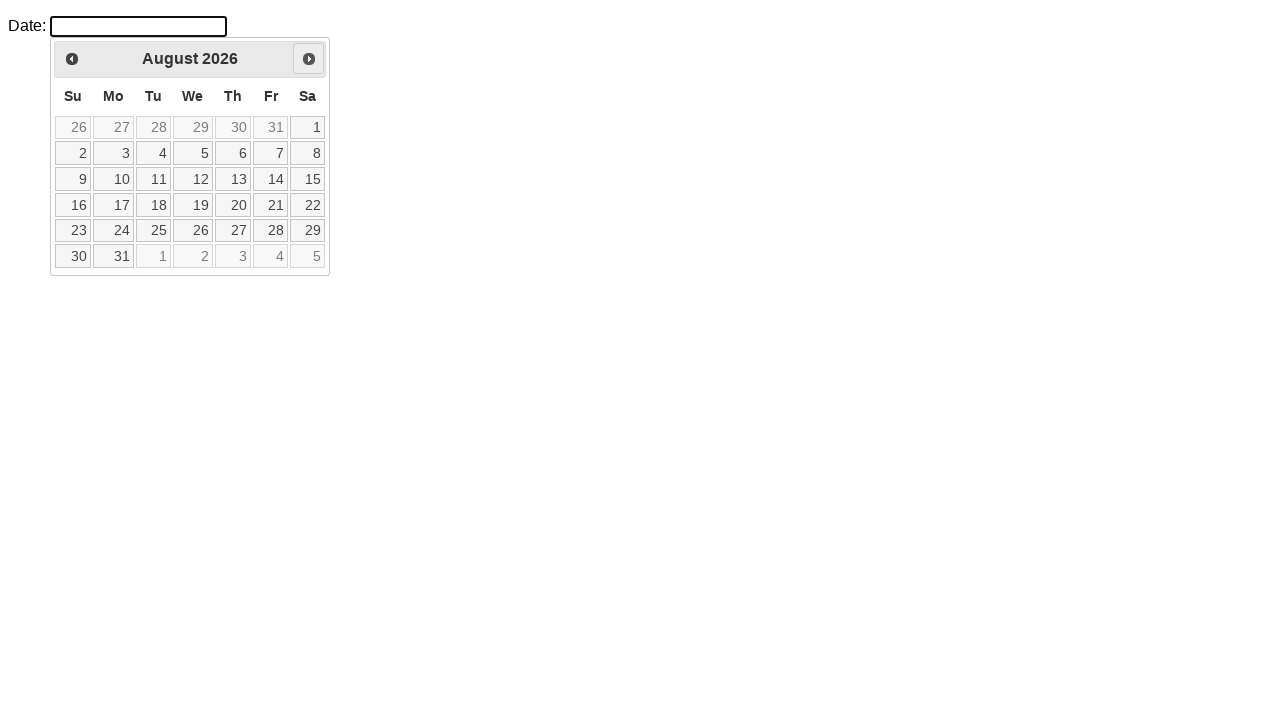

Clicked next month navigation button at (309, 59) on span.ui-icon.ui-icon-circle-triangle-e
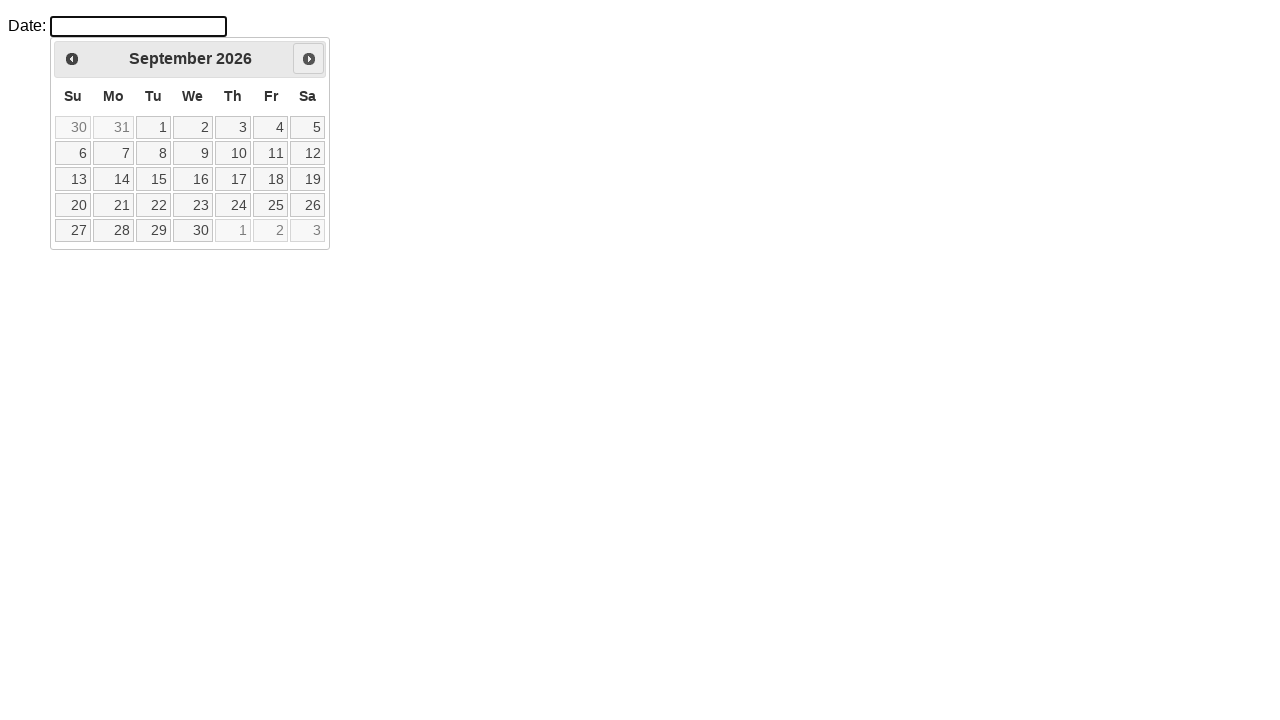

Waited 500ms for calendar animation
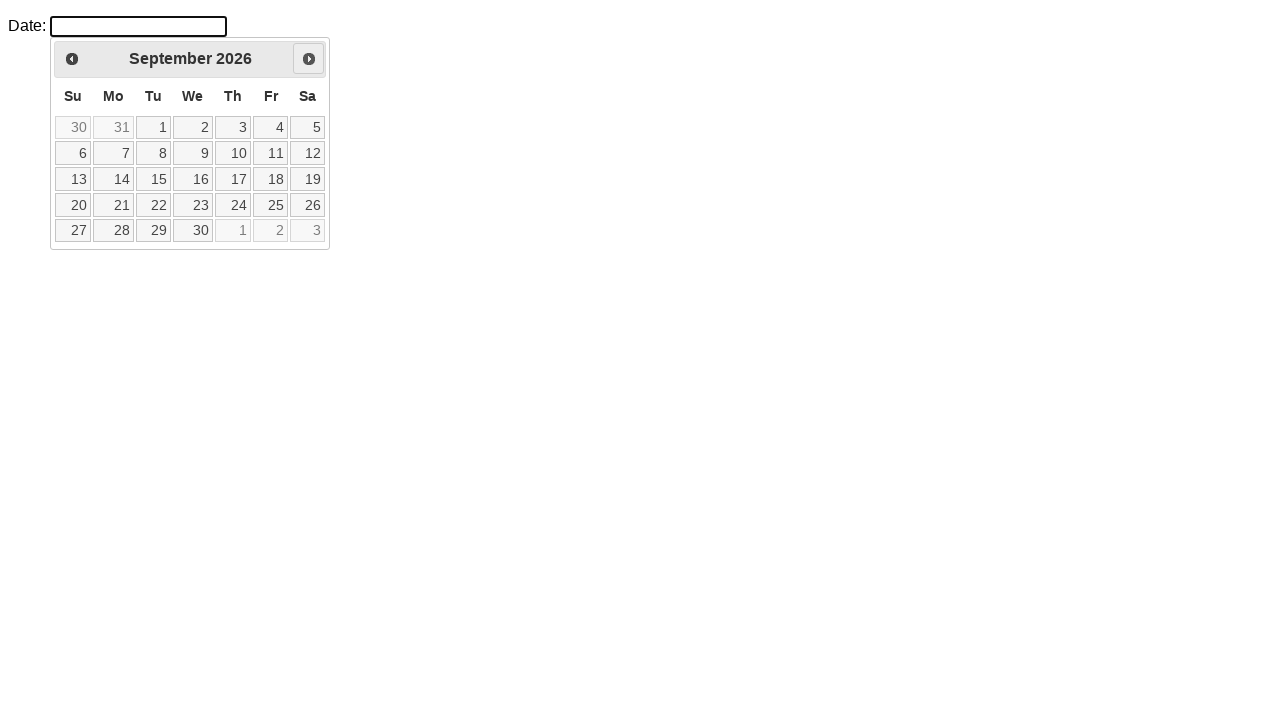

Retrieved updated month/year: September 2026
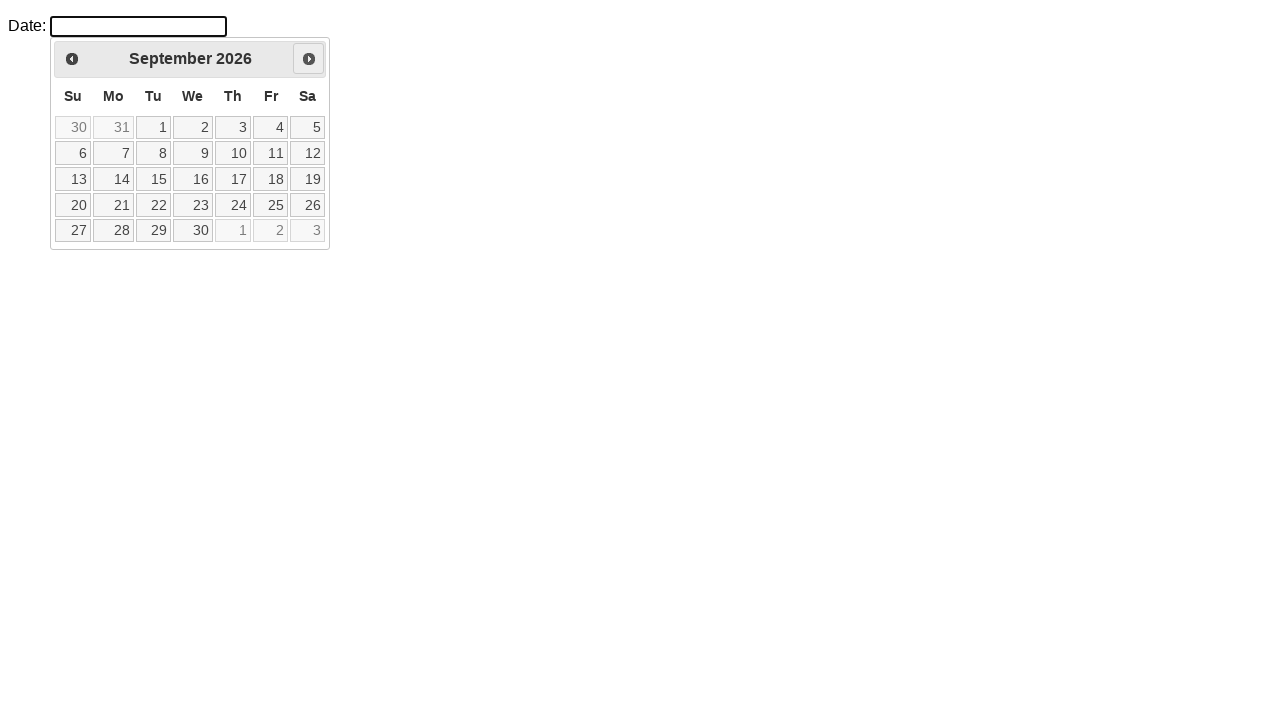

Clicked next month navigation button at (309, 59) on span.ui-icon.ui-icon-circle-triangle-e
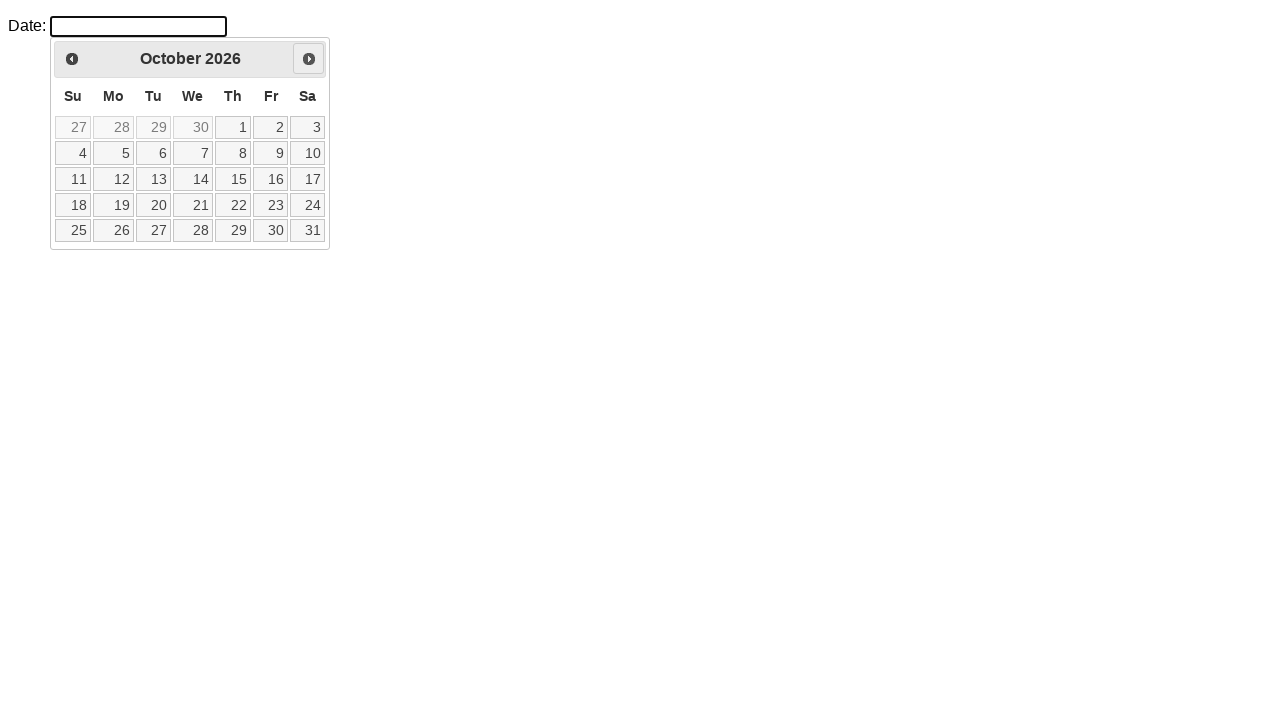

Waited 500ms for calendar animation
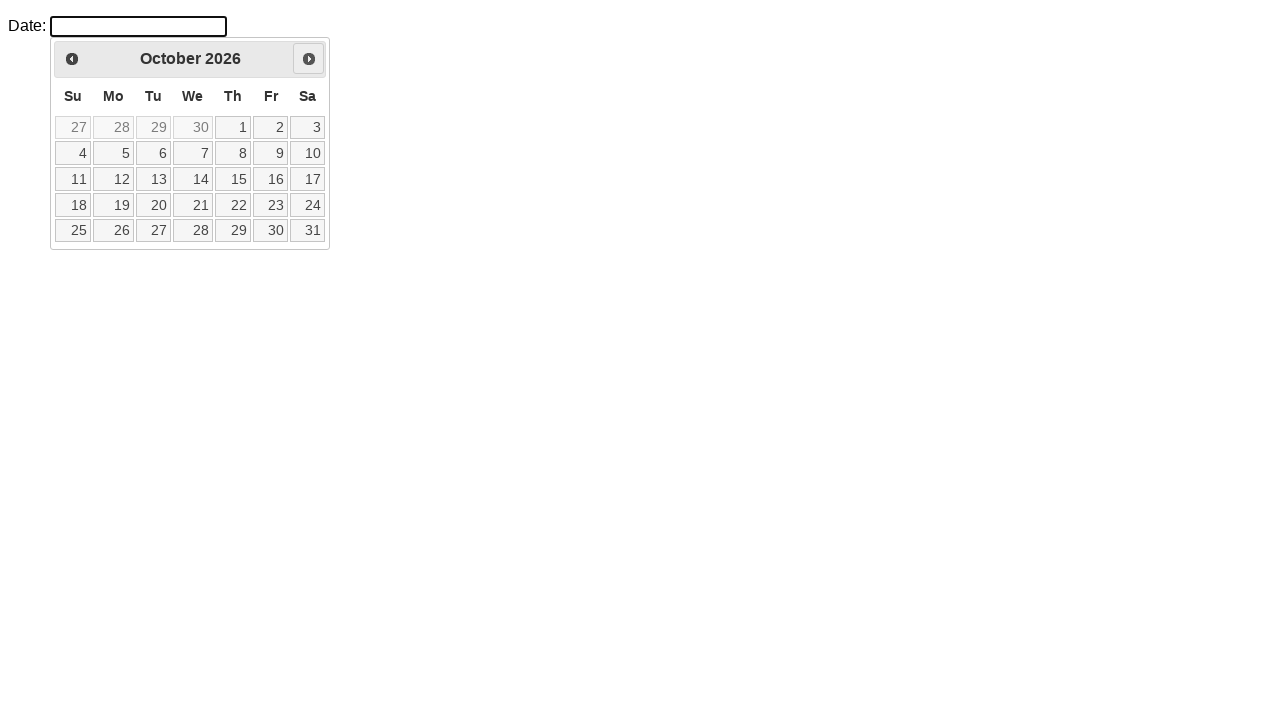

Retrieved updated month/year: October 2026
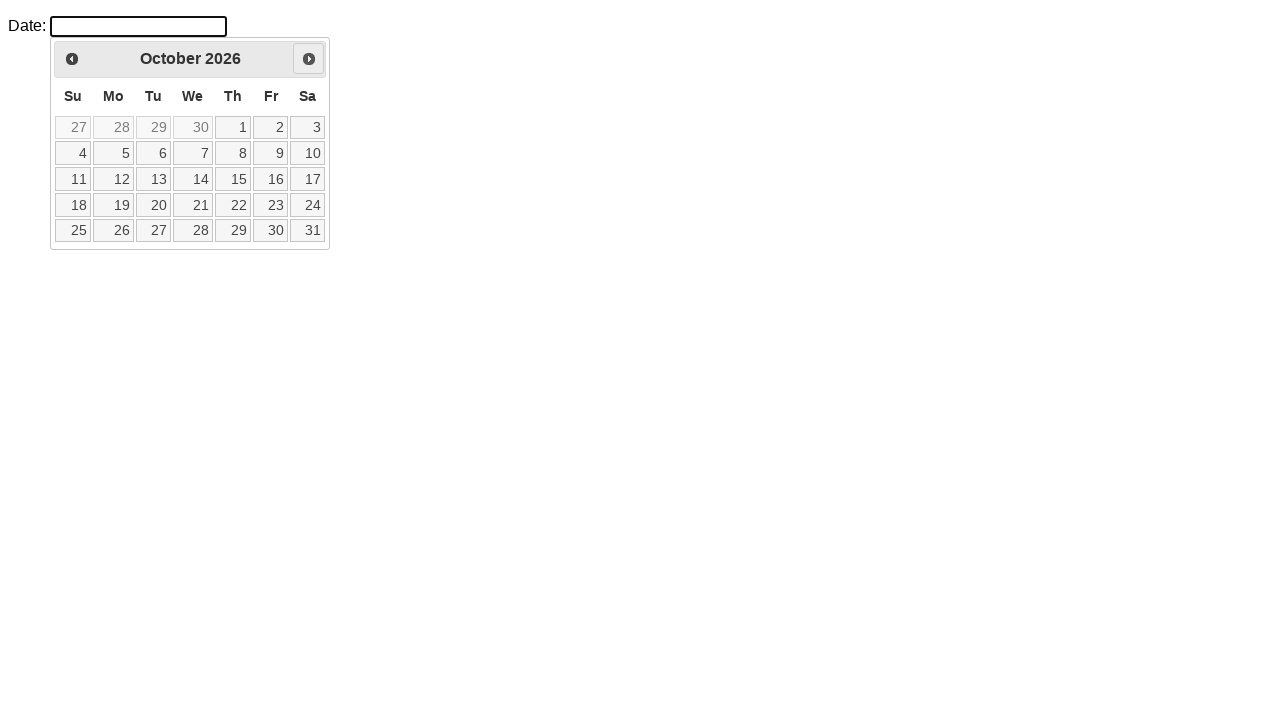

Clicked next month navigation button at (309, 59) on span.ui-icon.ui-icon-circle-triangle-e
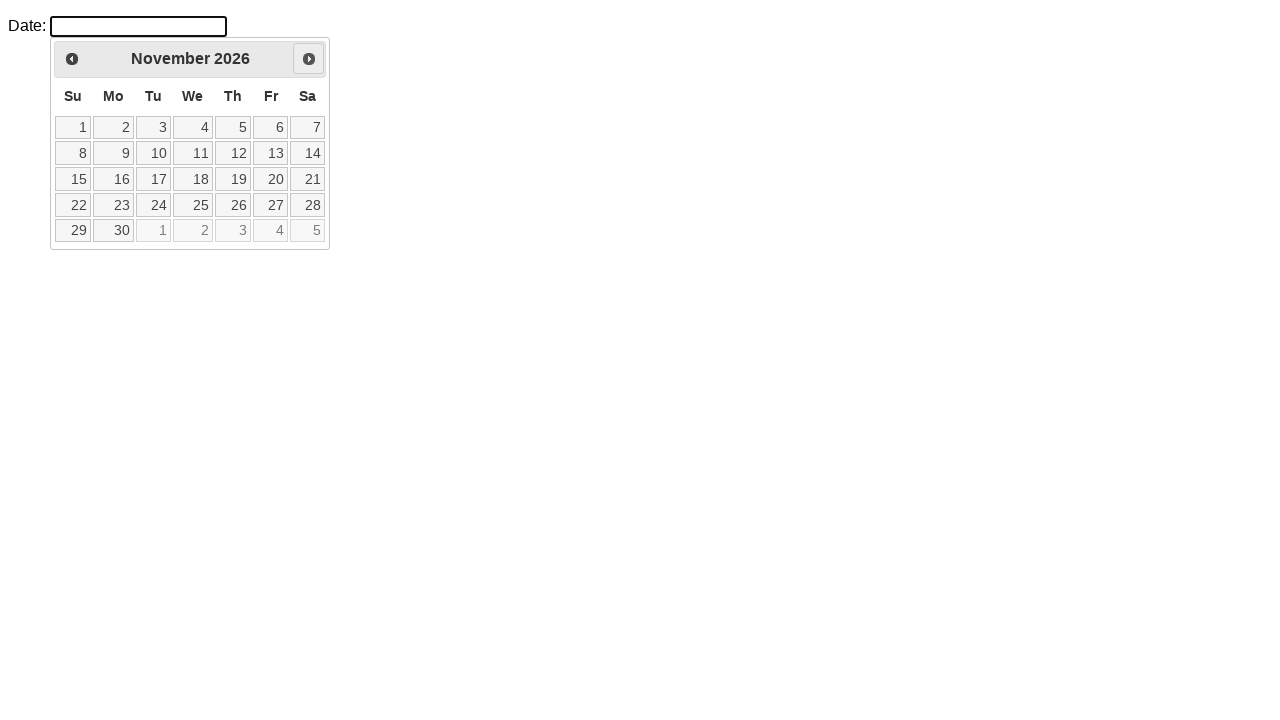

Waited 500ms for calendar animation
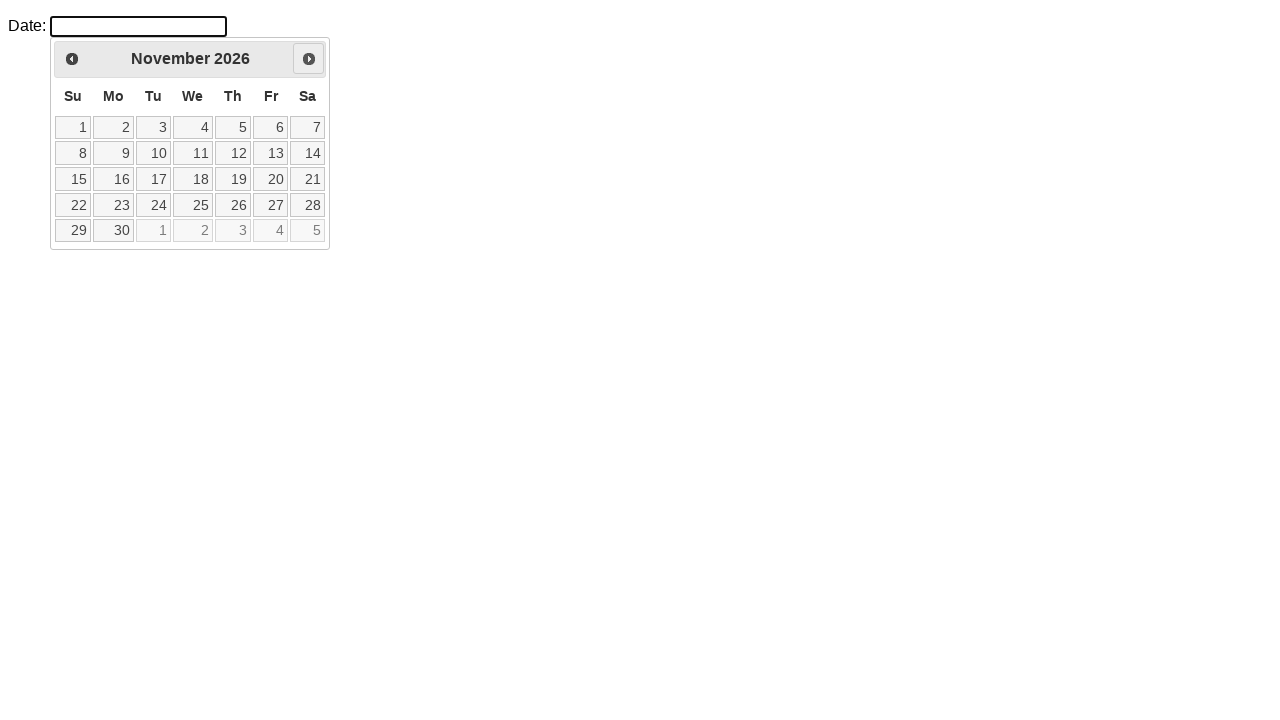

Retrieved updated month/year: November 2026
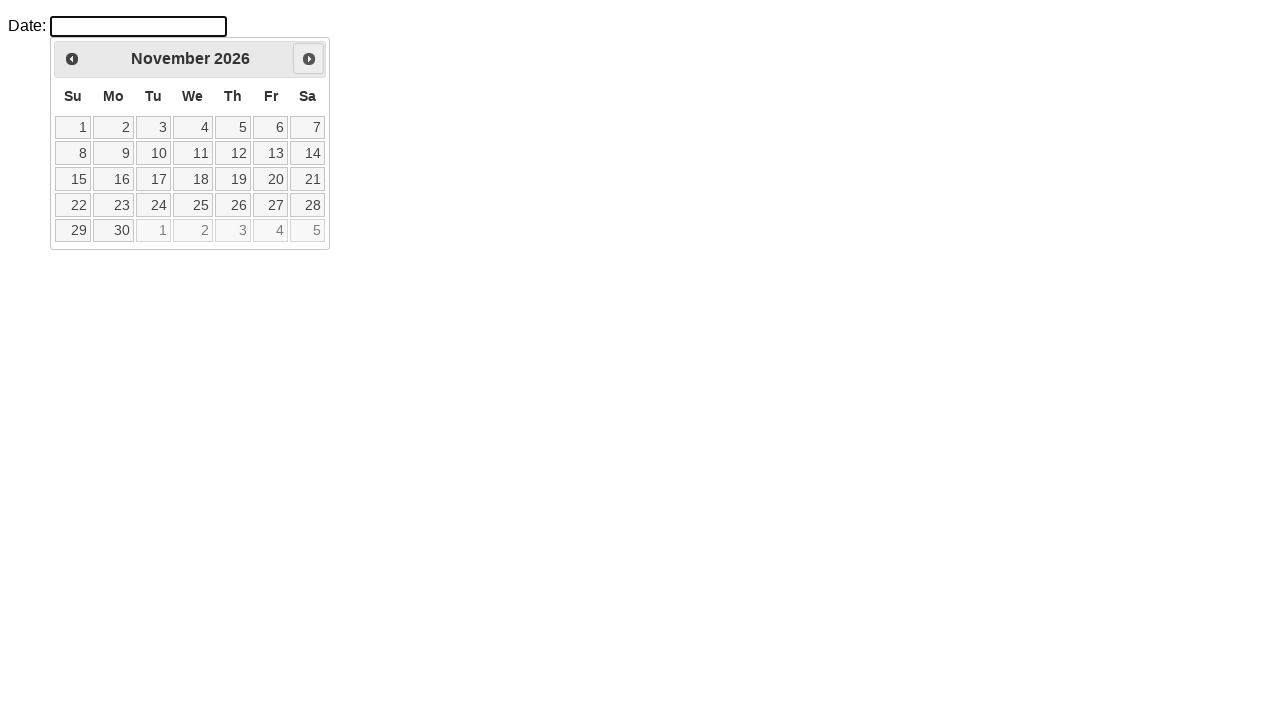

Clicked next month navigation button at (309, 59) on span.ui-icon.ui-icon-circle-triangle-e
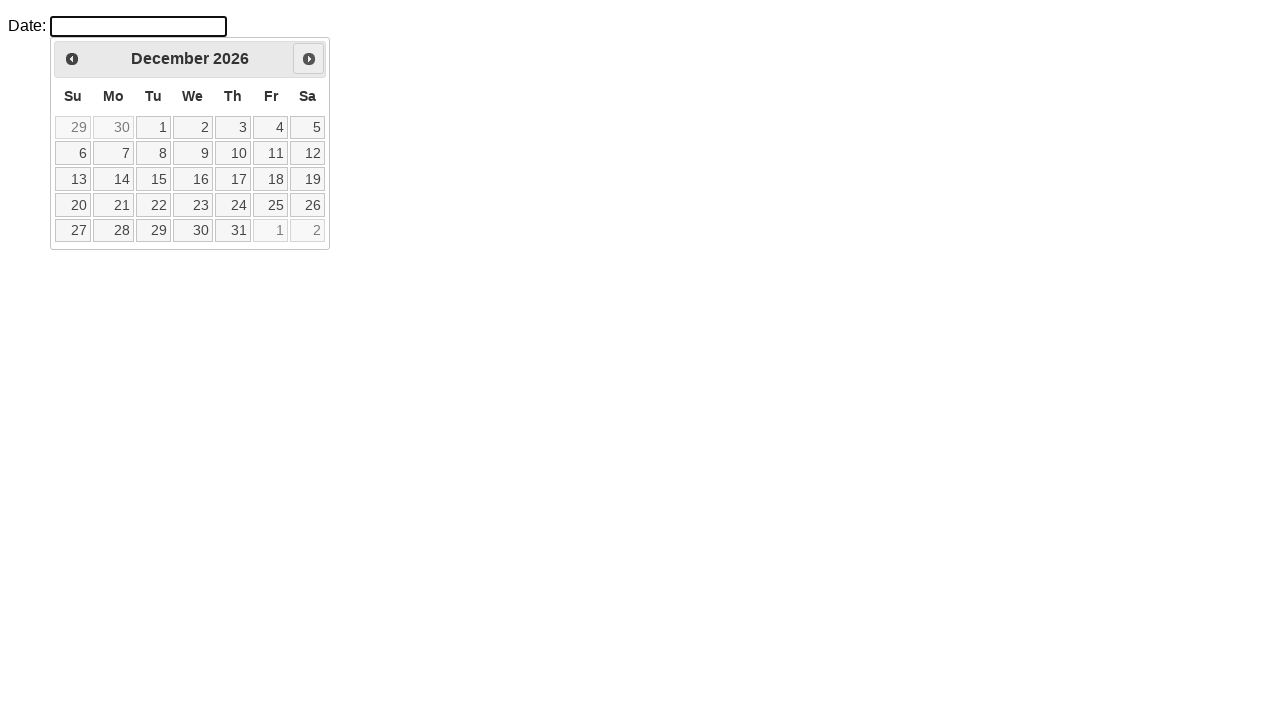

Waited 500ms for calendar animation
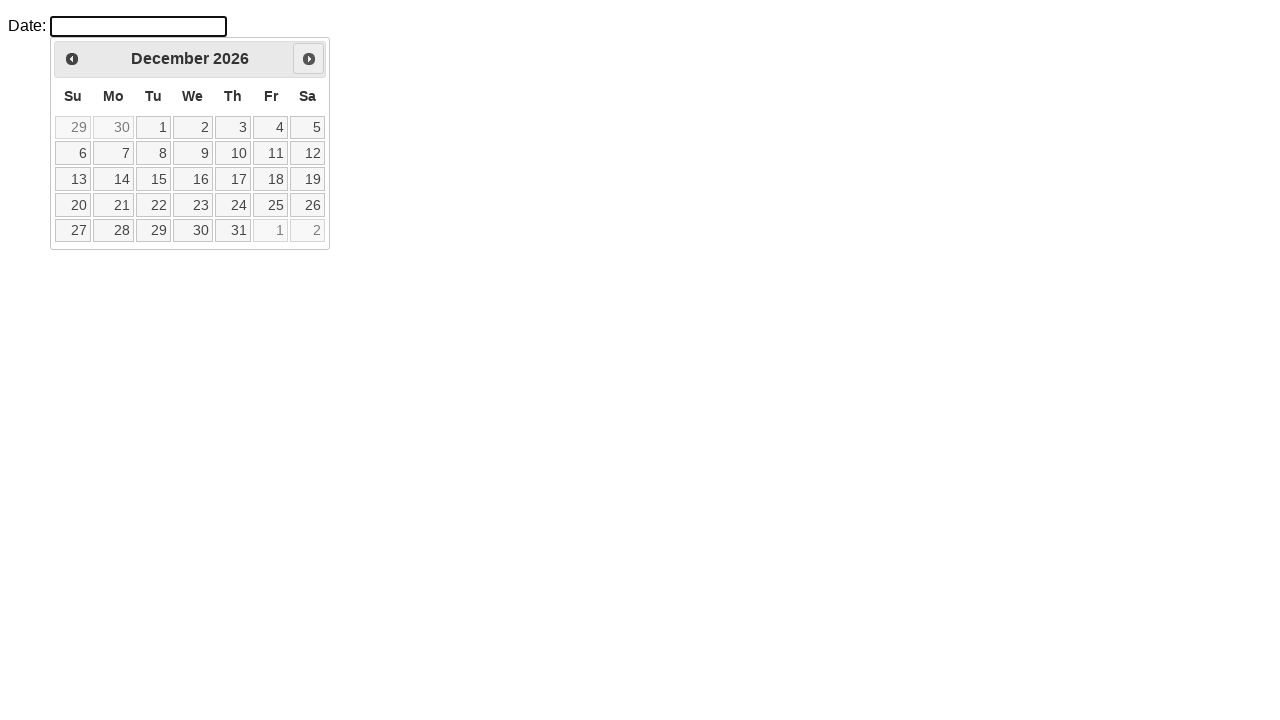

Retrieved updated month/year: December 2026
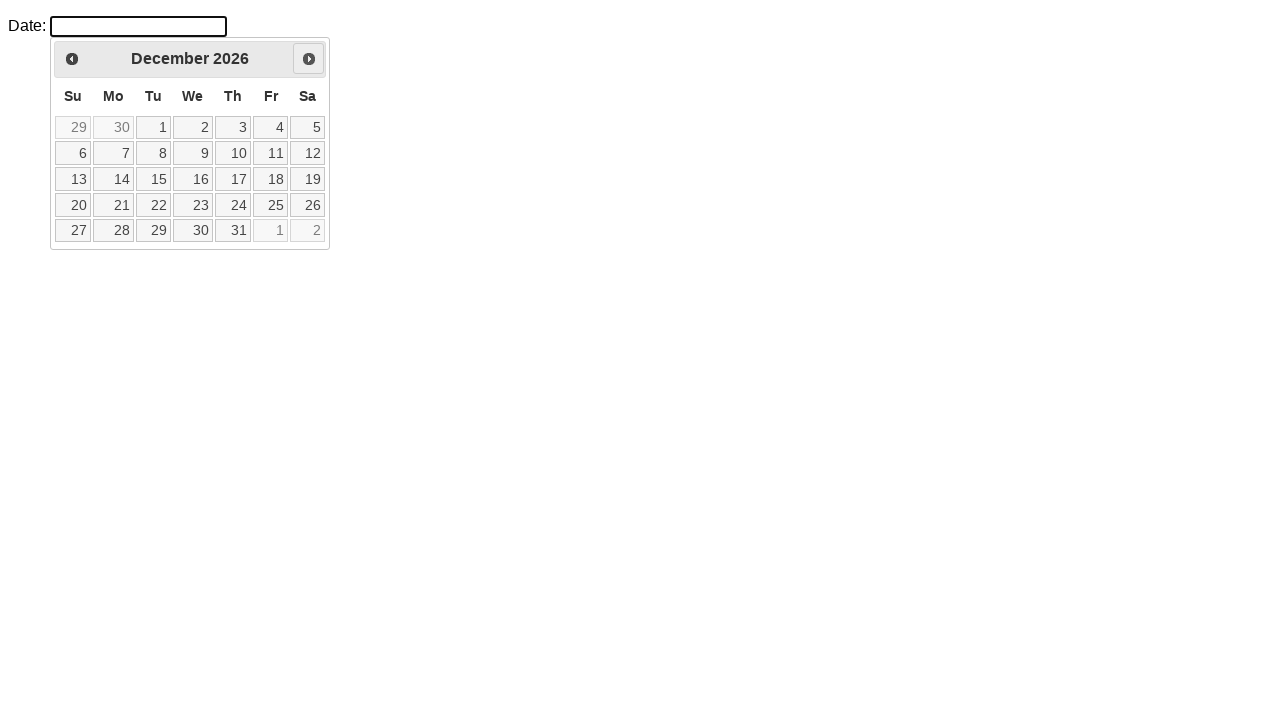

Clicked next month navigation button at (309, 59) on span.ui-icon.ui-icon-circle-triangle-e
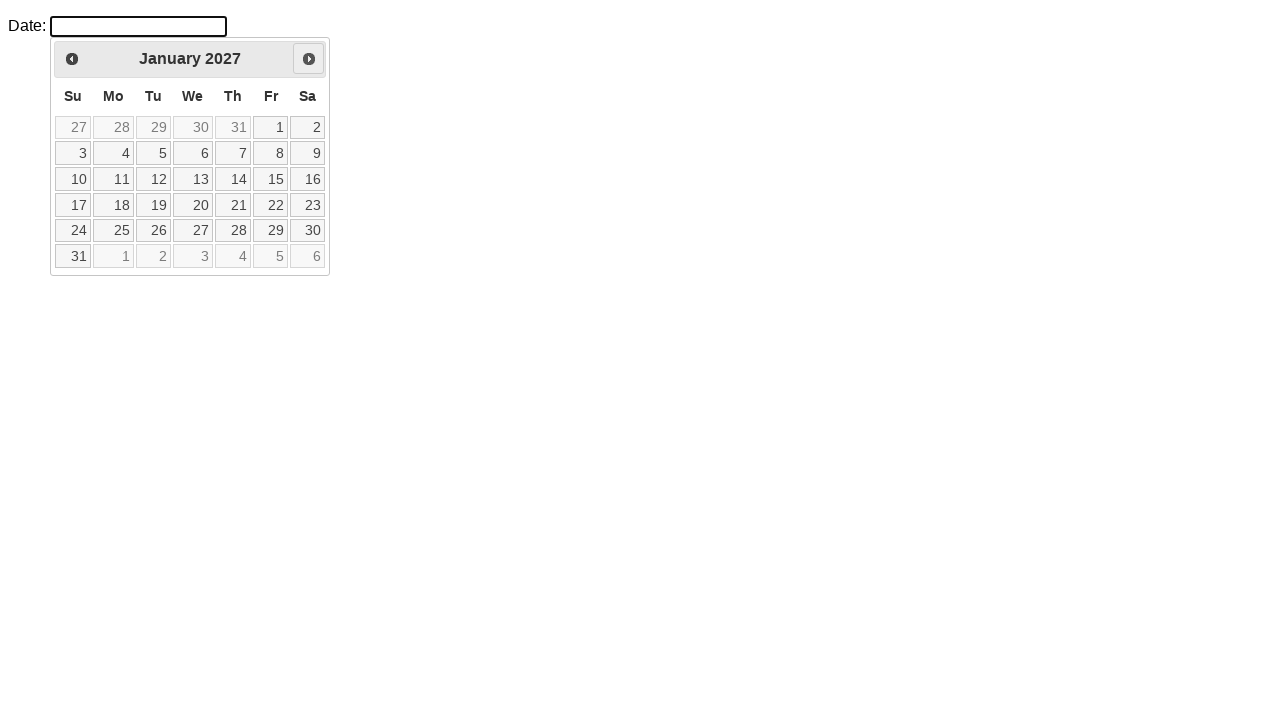

Waited 500ms for calendar animation
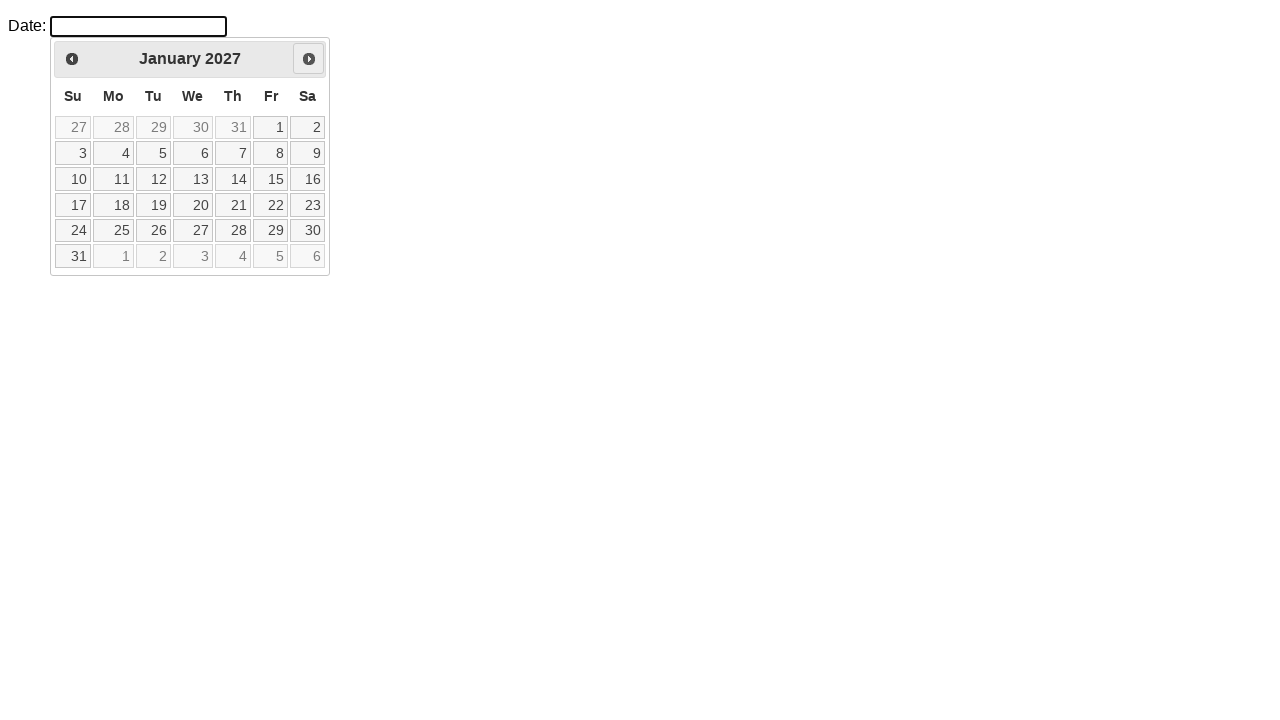

Retrieved updated month/year: January 2027
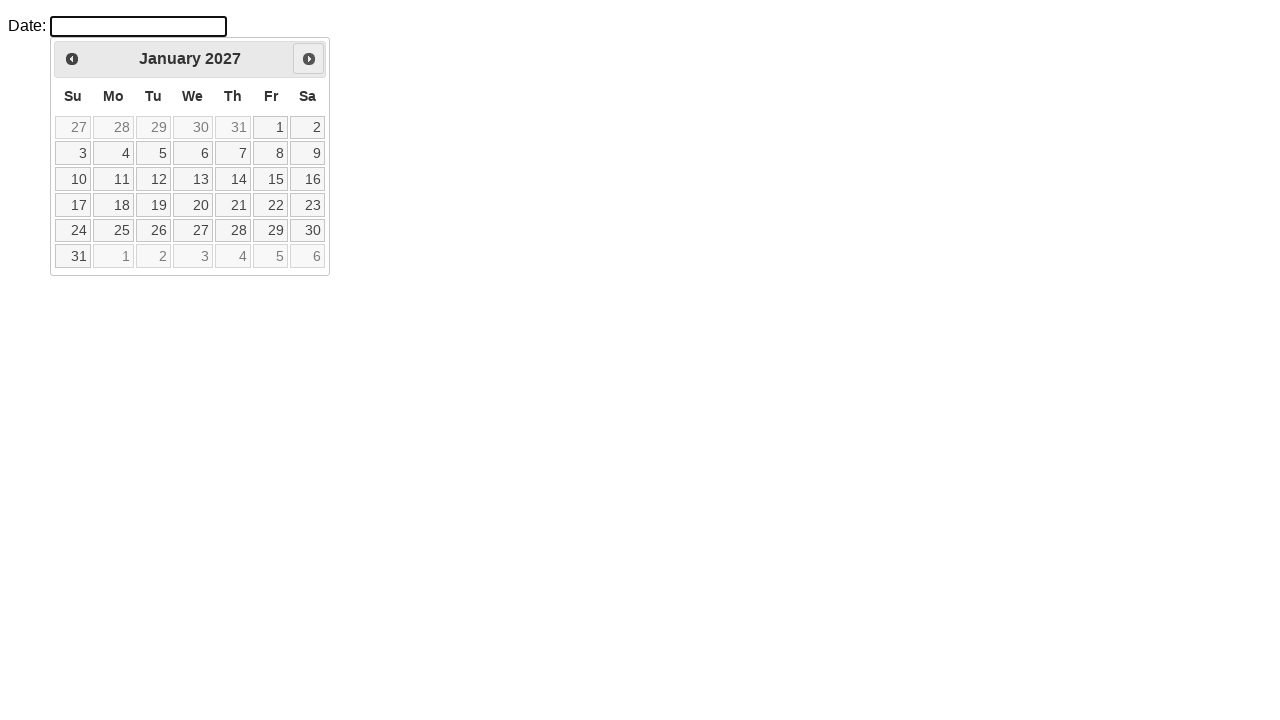

Clicked next month navigation button at (309, 59) on span.ui-icon.ui-icon-circle-triangle-e
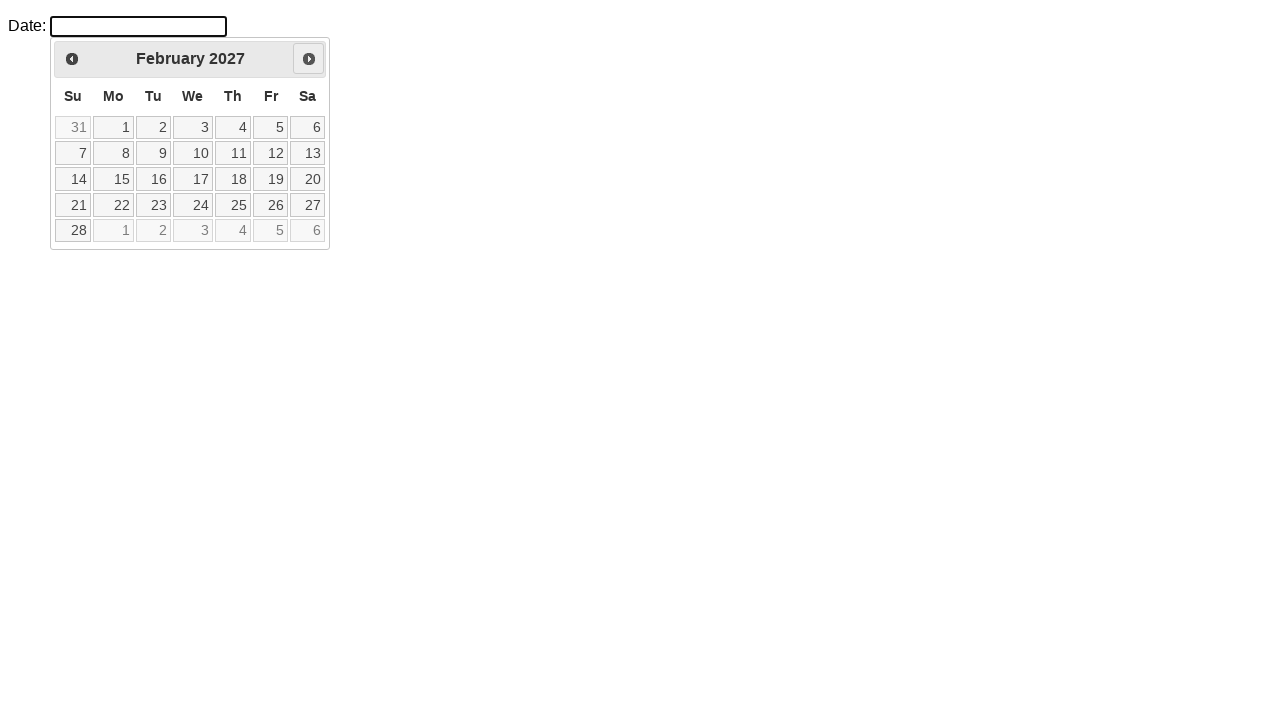

Waited 500ms for calendar animation
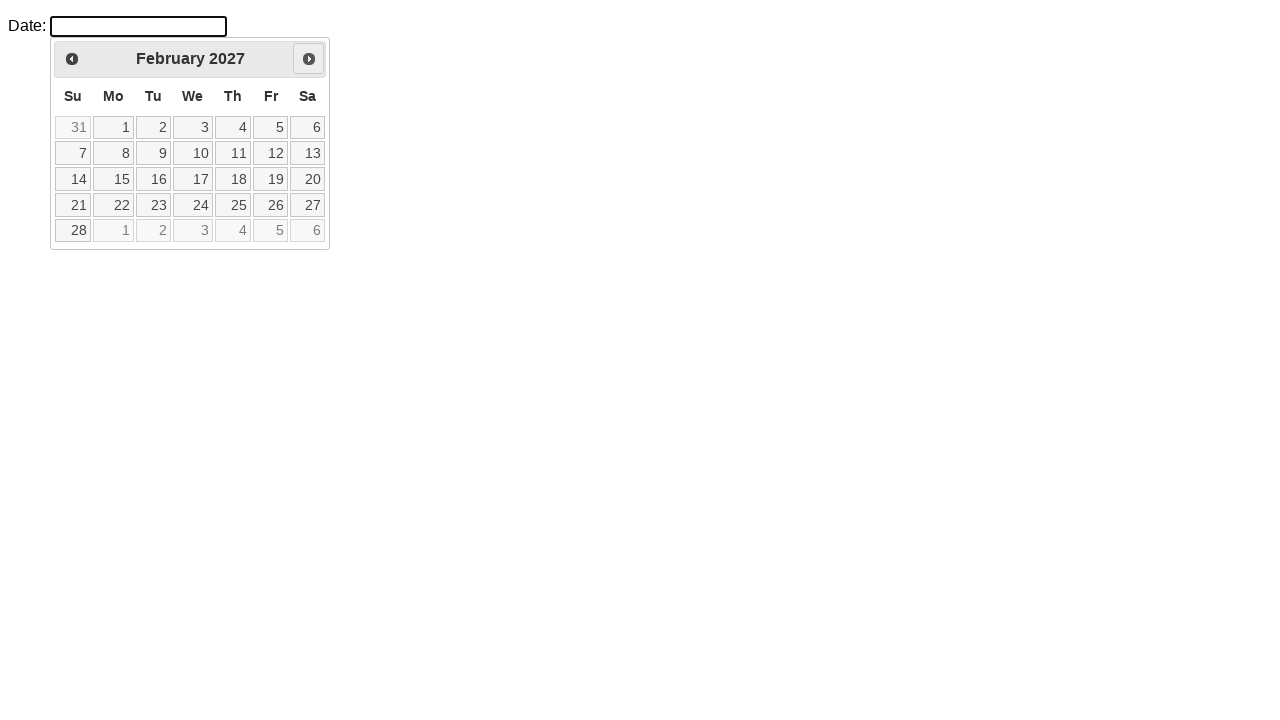

Retrieved updated month/year: February 2027
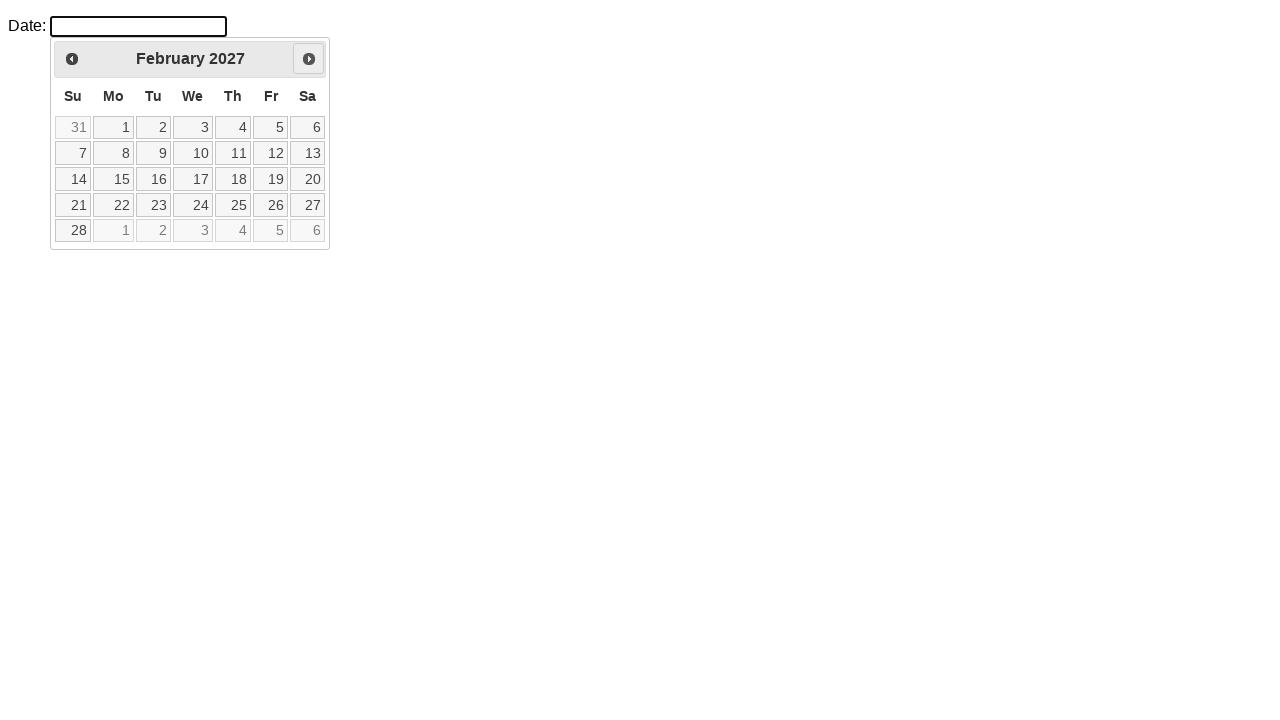

Retrieved all date cells from calendar
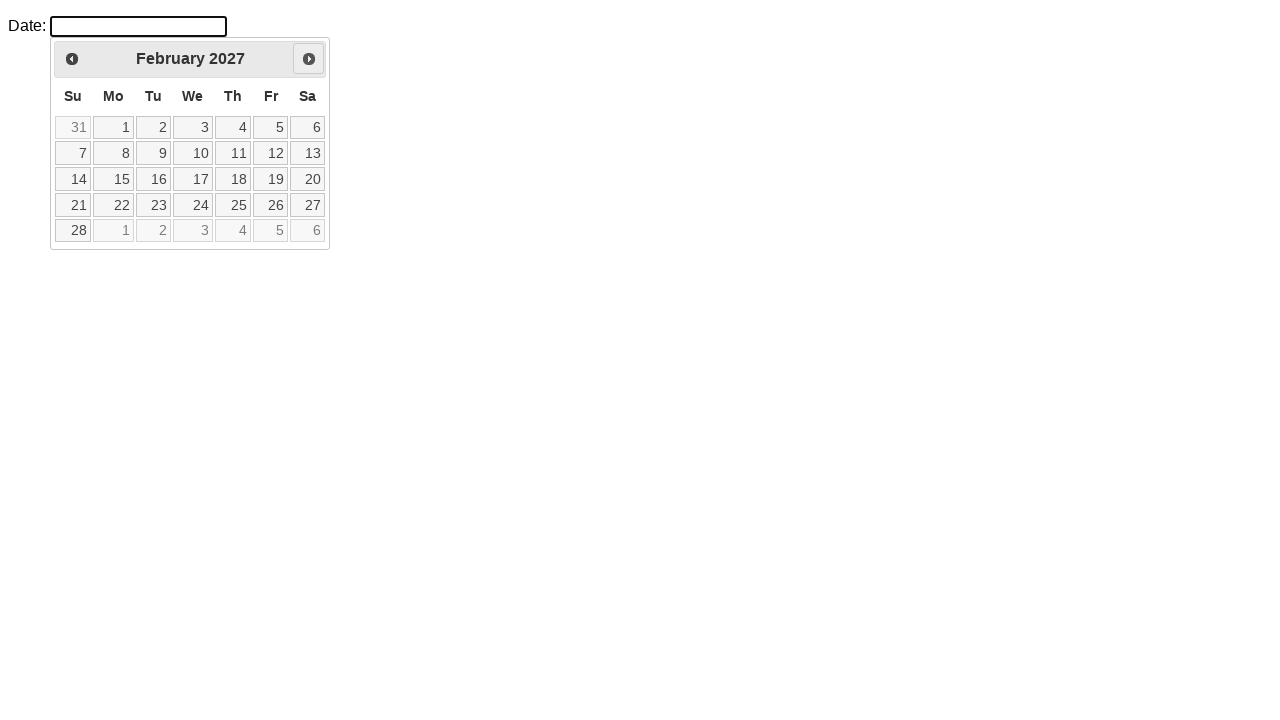

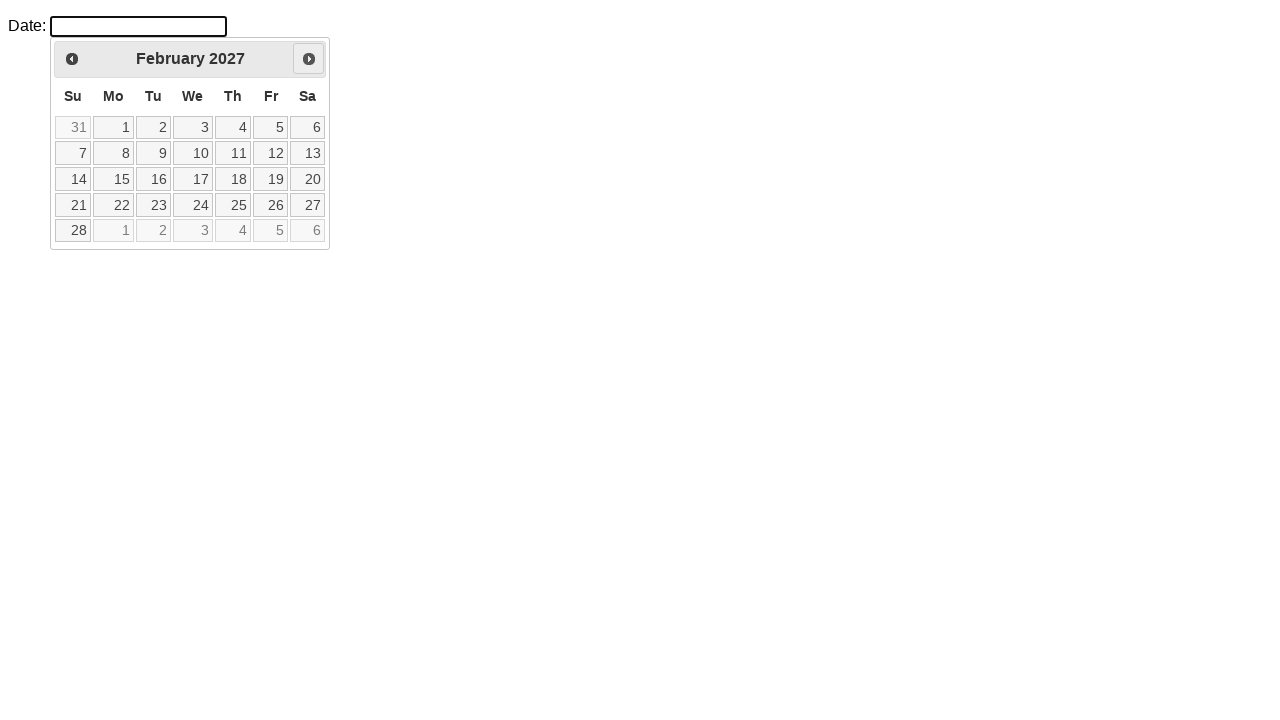